Tests date picker functionality by navigating through months and selecting a specific date from the calendar widget

Starting URL: https://jqueryui.com/datepicker/

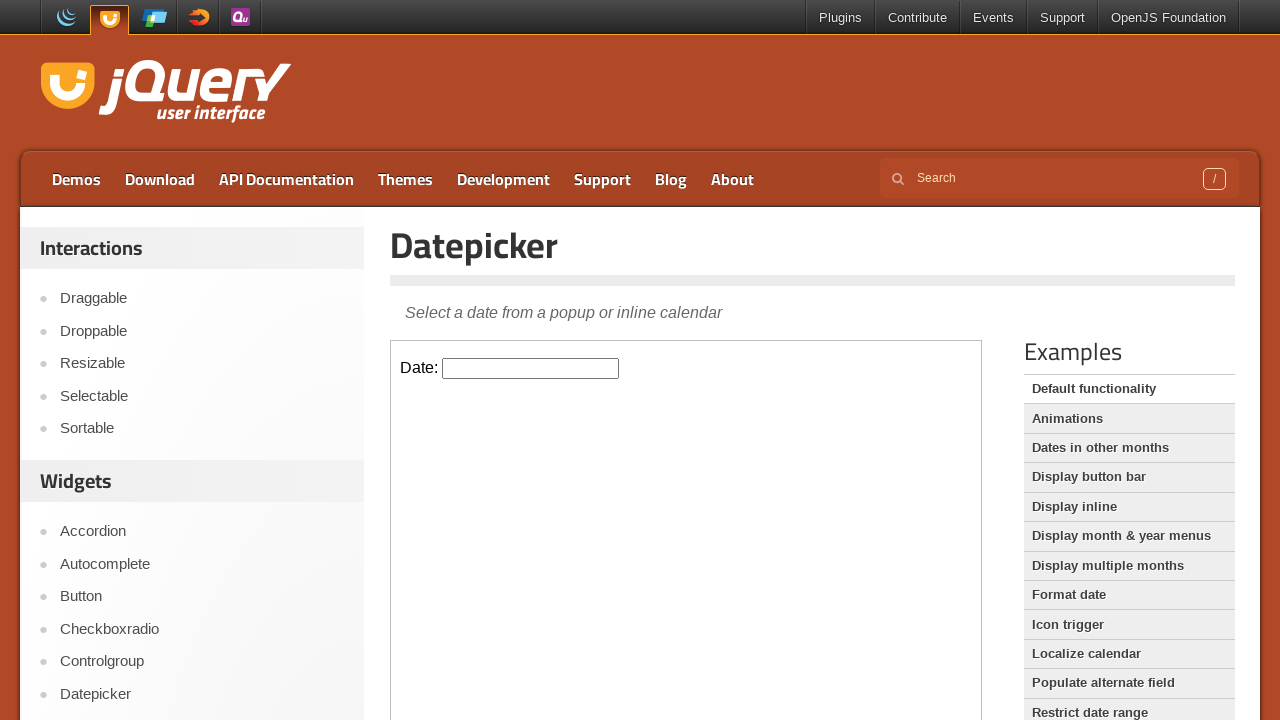

Located the iframe containing the datepicker
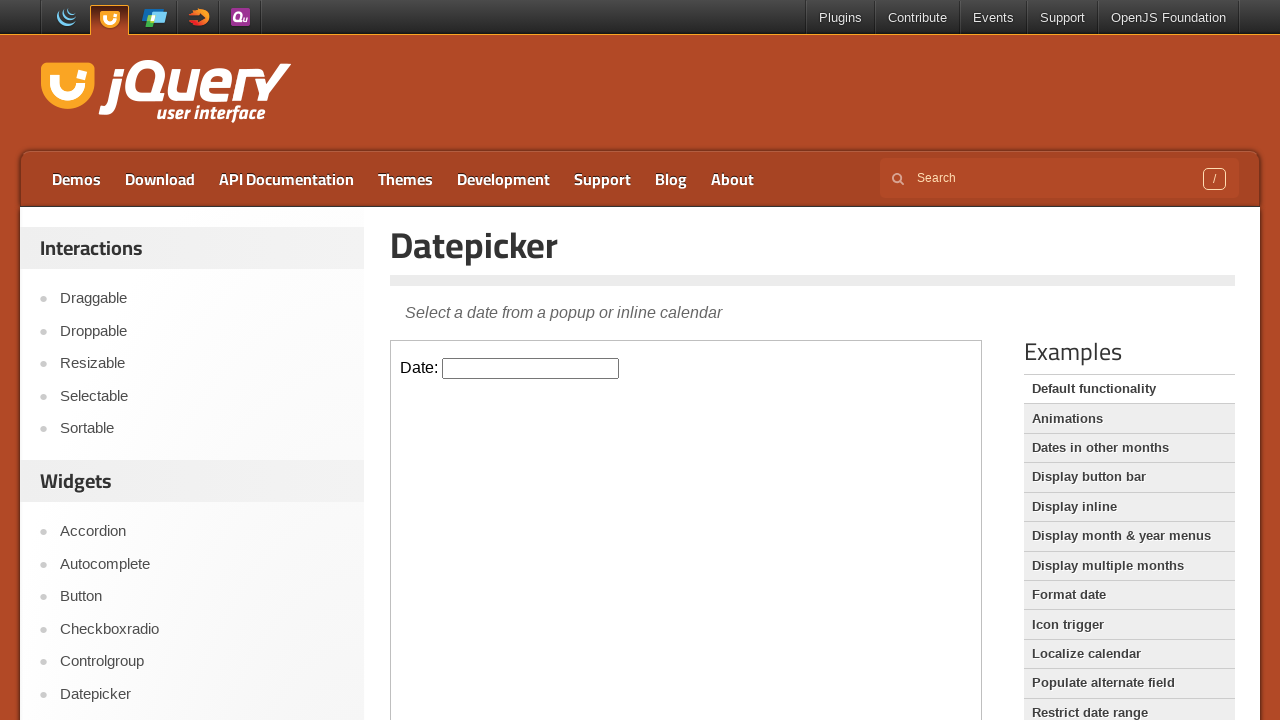

Clicked on the datepicker input to open the calendar widget at (531, 368) on iframe >> nth=0 >> internal:control=enter-frame >> #datepicker
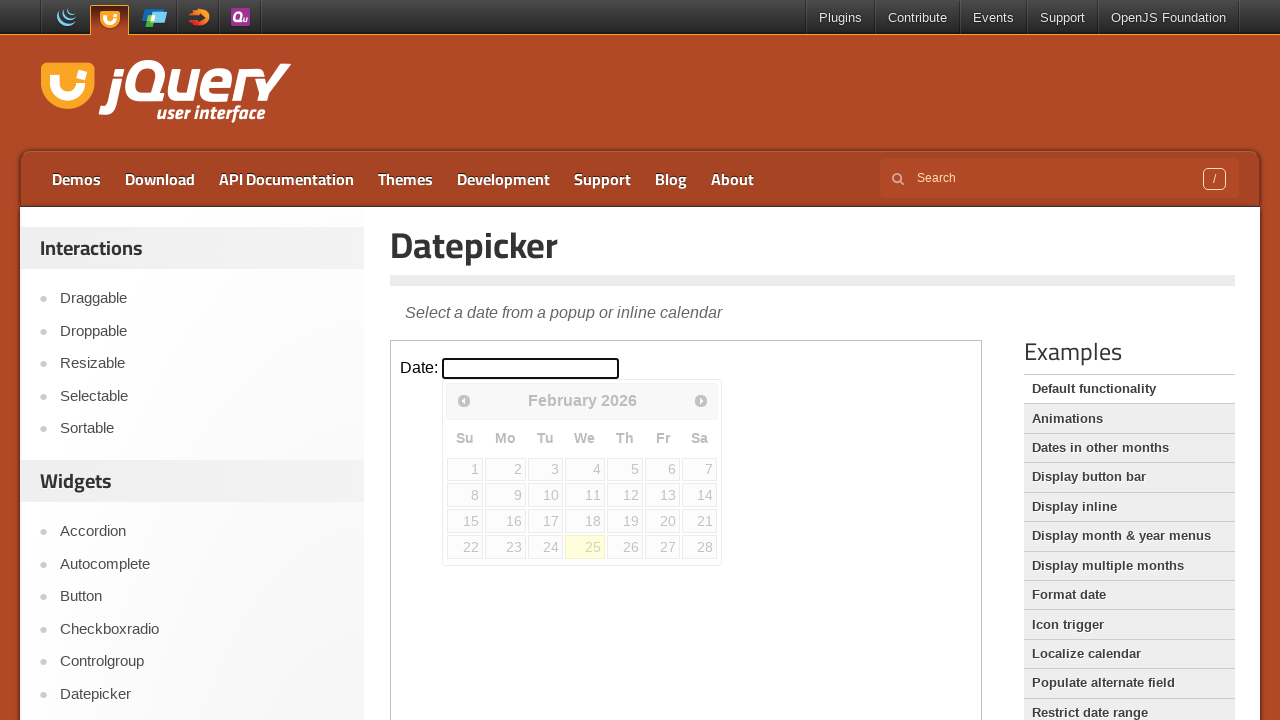

Retrieved current month and year from calendar: February 2026
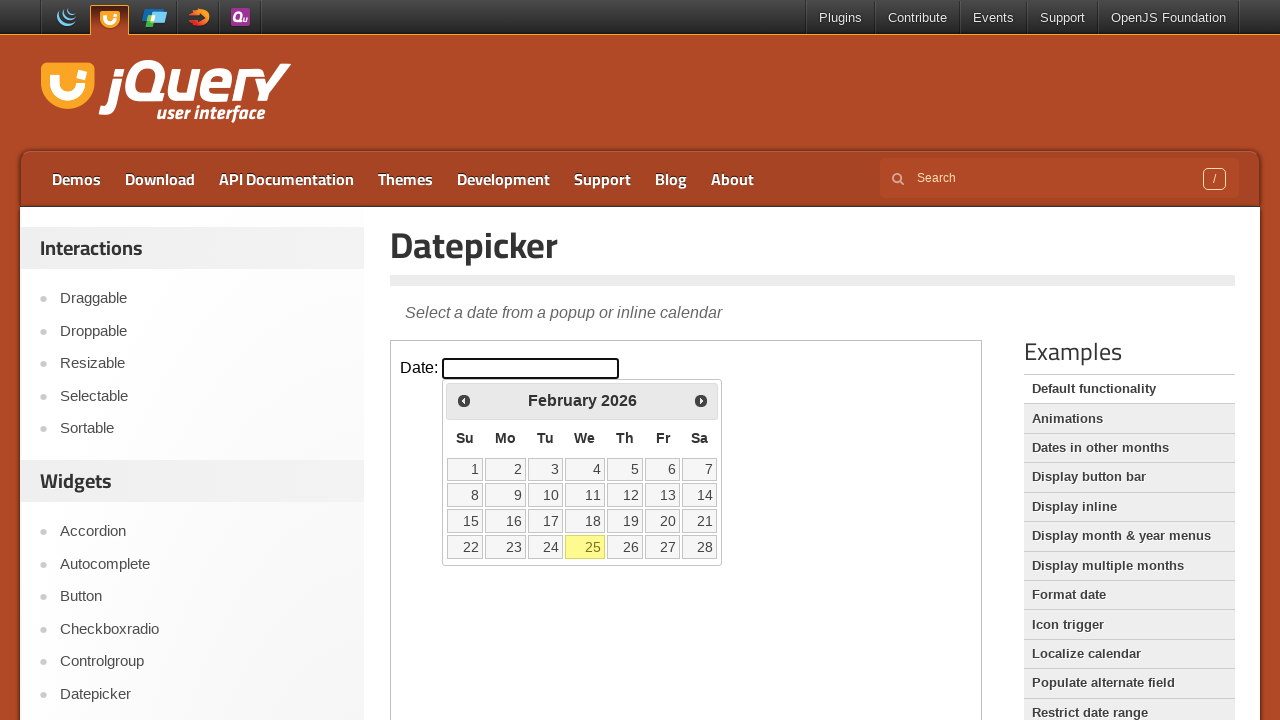

Clicked previous button to navigate to an earlier month at (464, 400) on iframe >> nth=0 >> internal:control=enter-frame >> span.ui-icon.ui-icon-circle-t
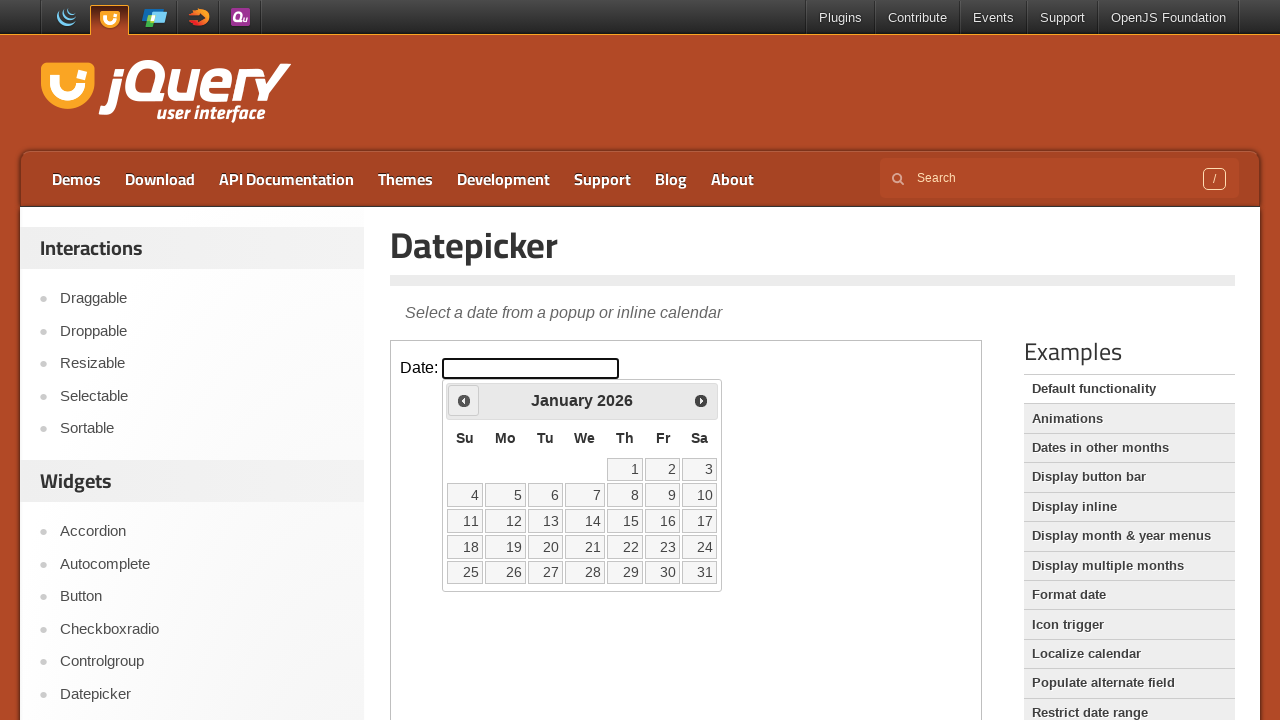

Retrieved current month and year from calendar: January 2026
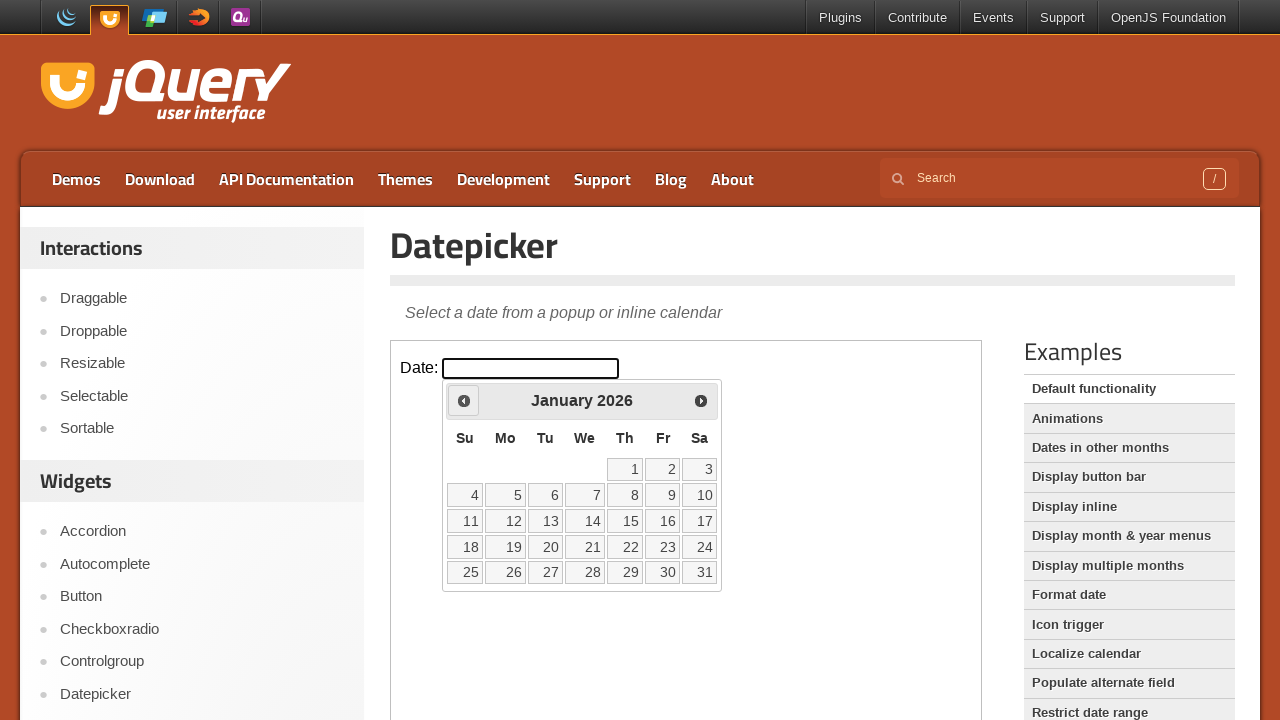

Clicked previous button to navigate to an earlier month at (464, 400) on iframe >> nth=0 >> internal:control=enter-frame >> span.ui-icon.ui-icon-circle-t
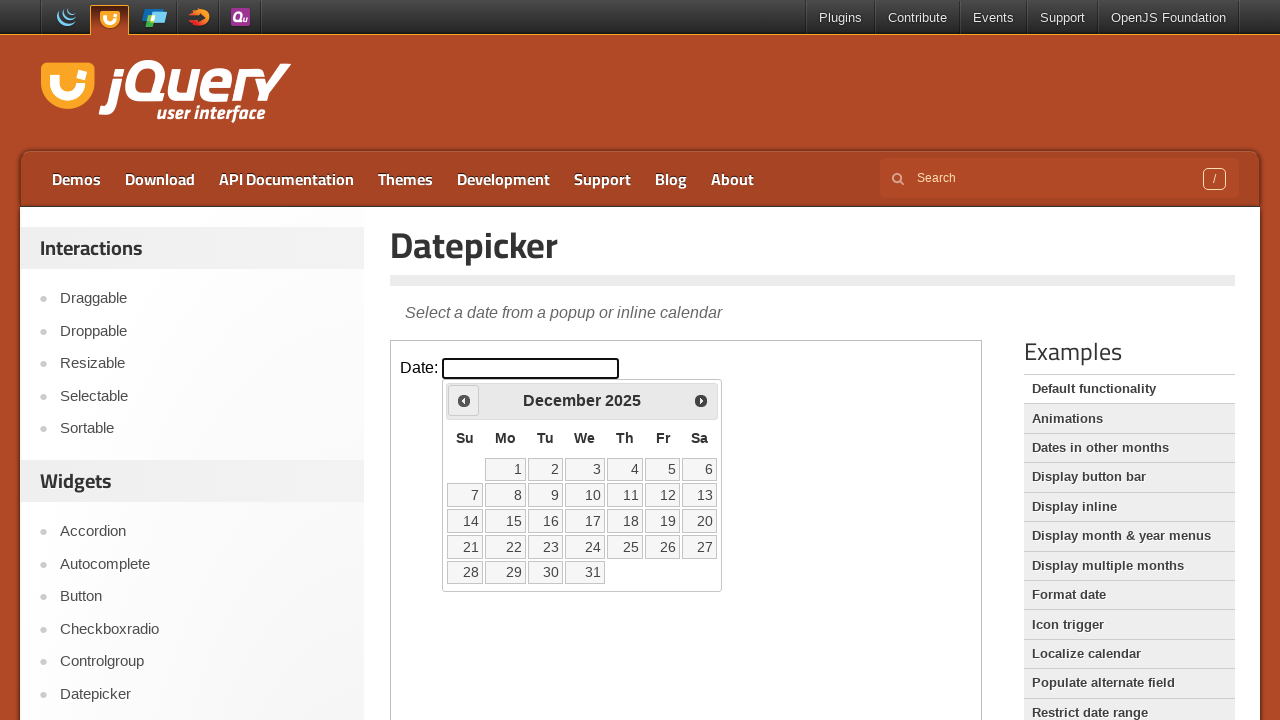

Retrieved current month and year from calendar: December 2025
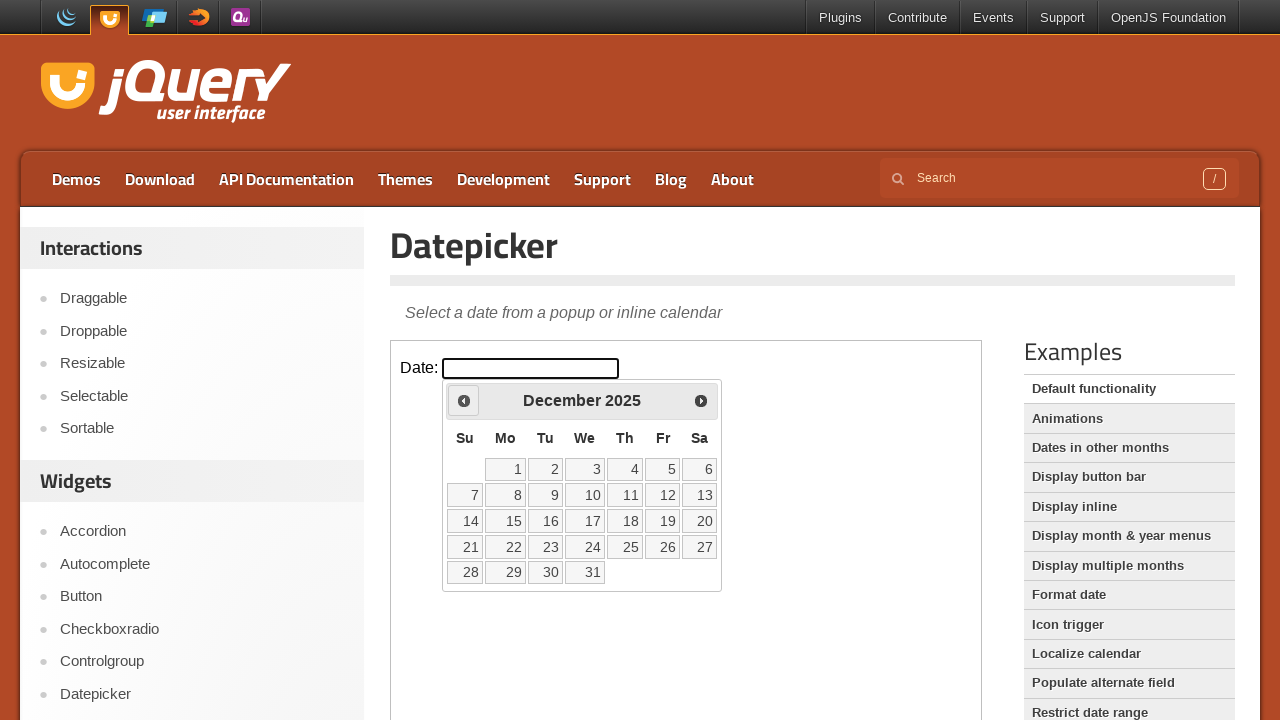

Clicked previous button to navigate to an earlier month at (464, 400) on iframe >> nth=0 >> internal:control=enter-frame >> span.ui-icon.ui-icon-circle-t
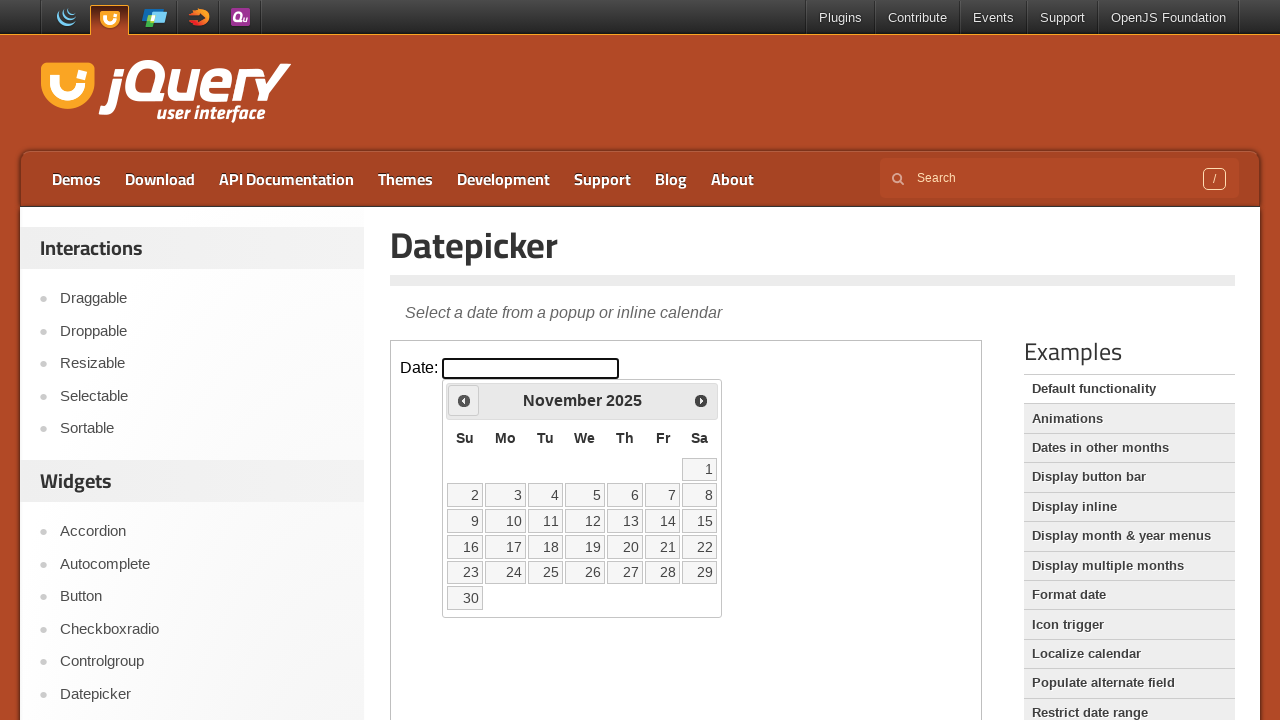

Retrieved current month and year from calendar: November 2025
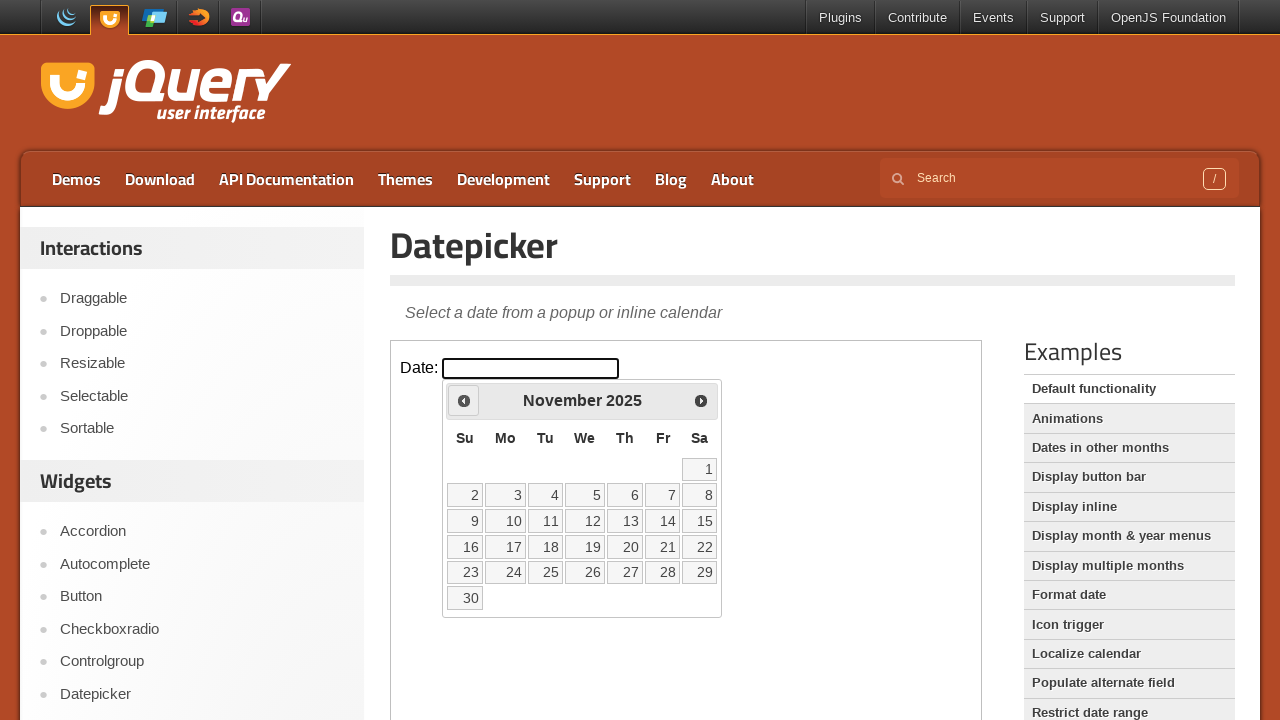

Clicked previous button to navigate to an earlier month at (464, 400) on iframe >> nth=0 >> internal:control=enter-frame >> span.ui-icon.ui-icon-circle-t
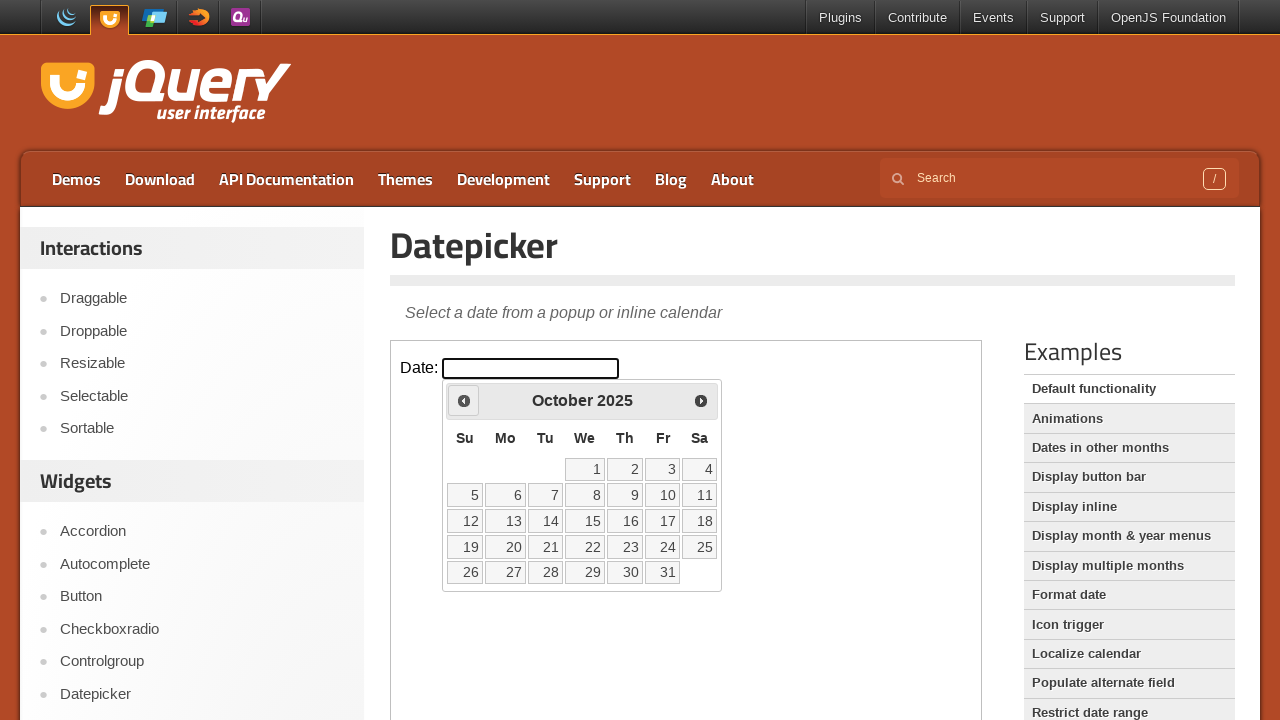

Retrieved current month and year from calendar: October 2025
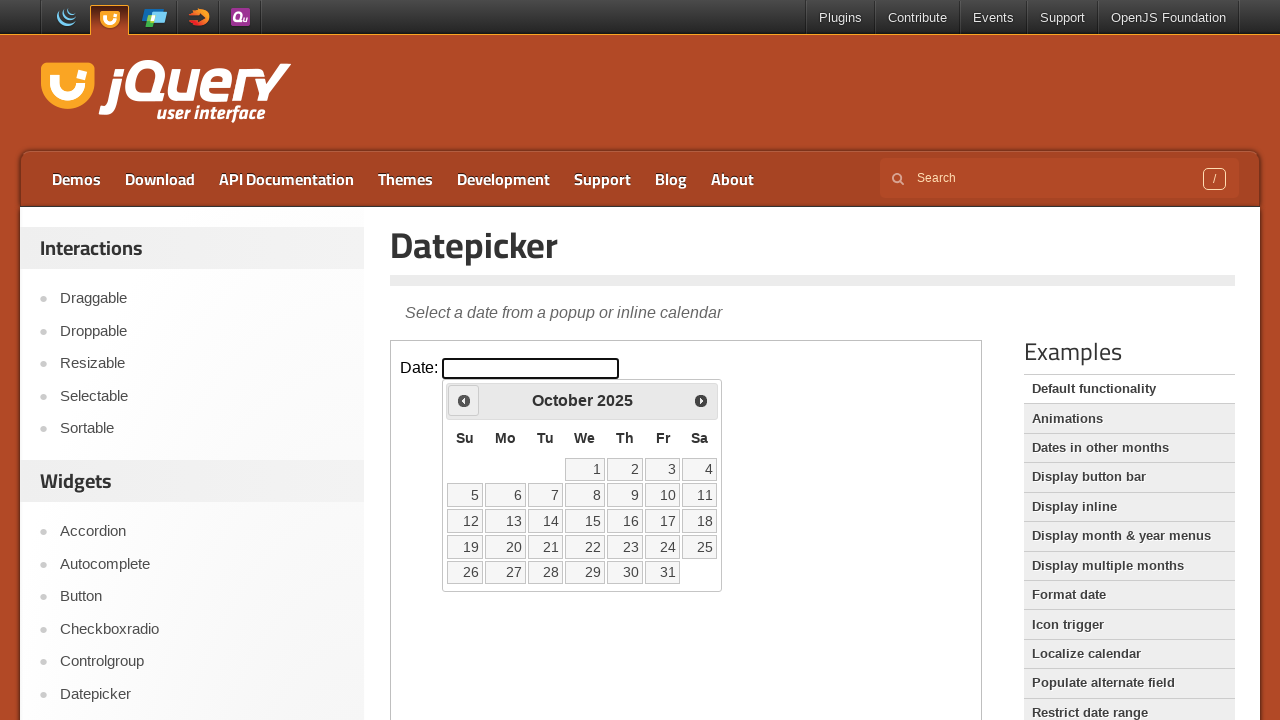

Clicked previous button to navigate to an earlier month at (464, 400) on iframe >> nth=0 >> internal:control=enter-frame >> span.ui-icon.ui-icon-circle-t
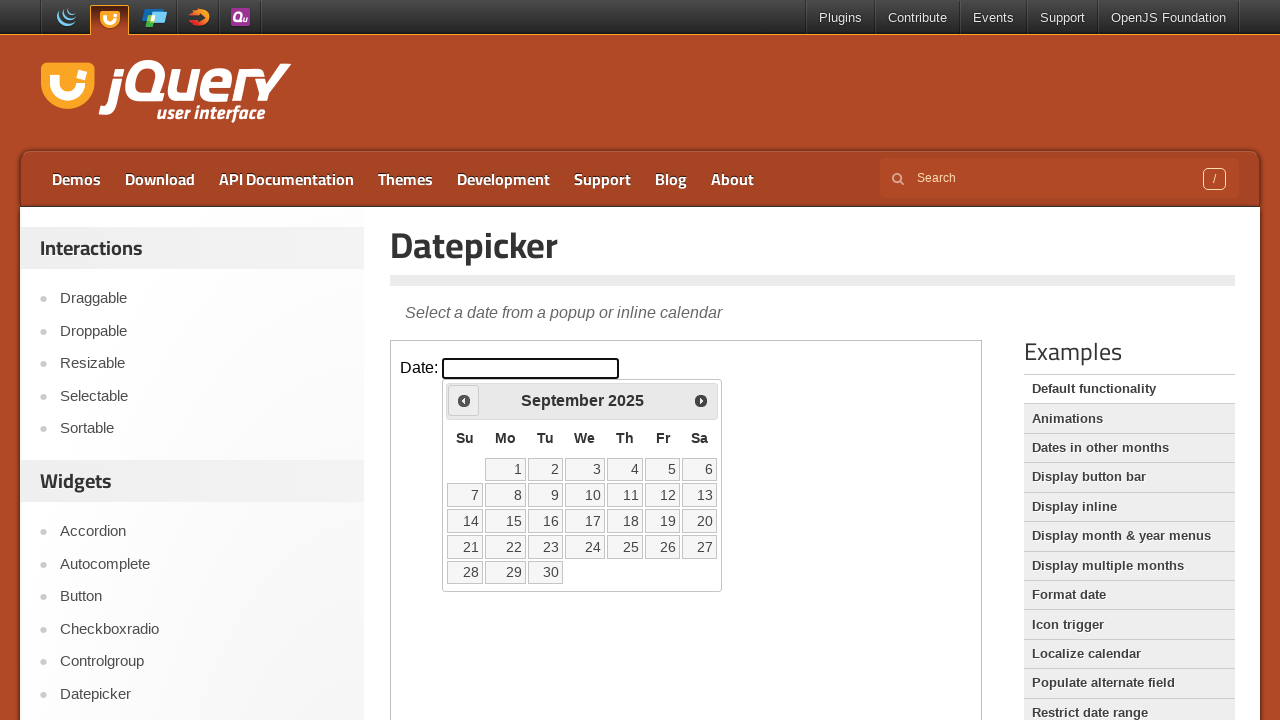

Retrieved current month and year from calendar: September 2025
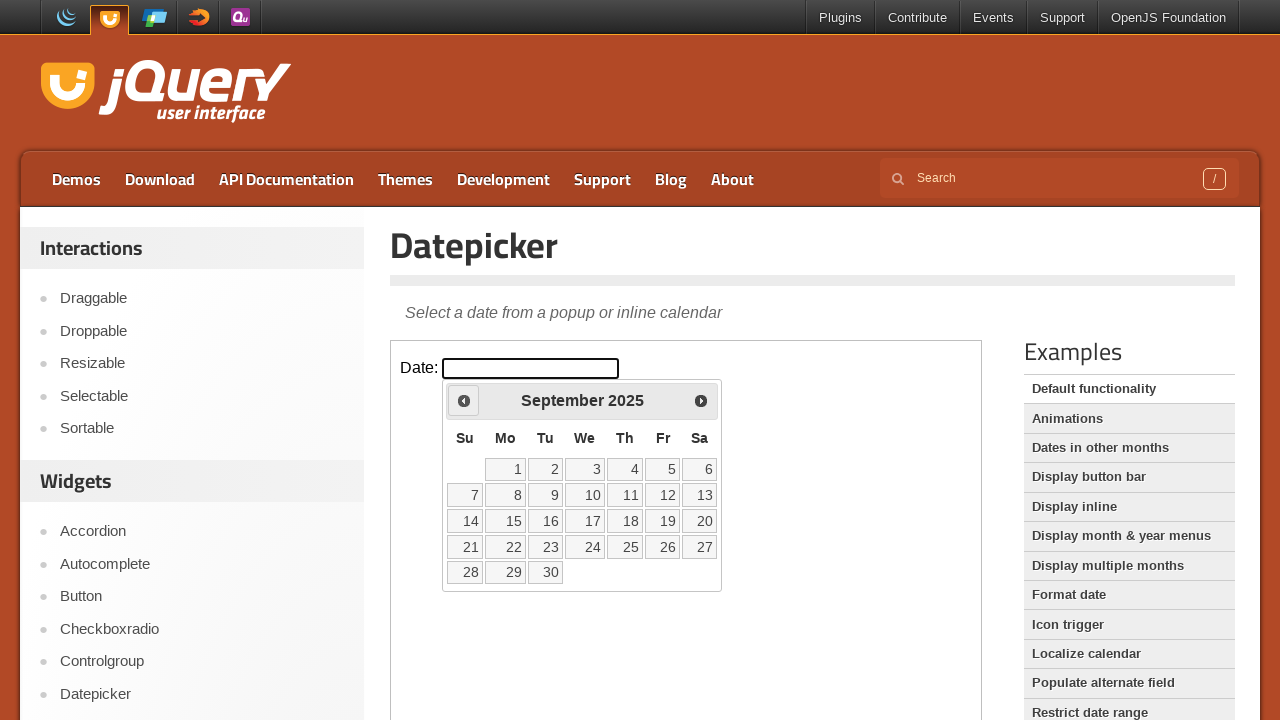

Clicked previous button to navigate to an earlier month at (464, 400) on iframe >> nth=0 >> internal:control=enter-frame >> span.ui-icon.ui-icon-circle-t
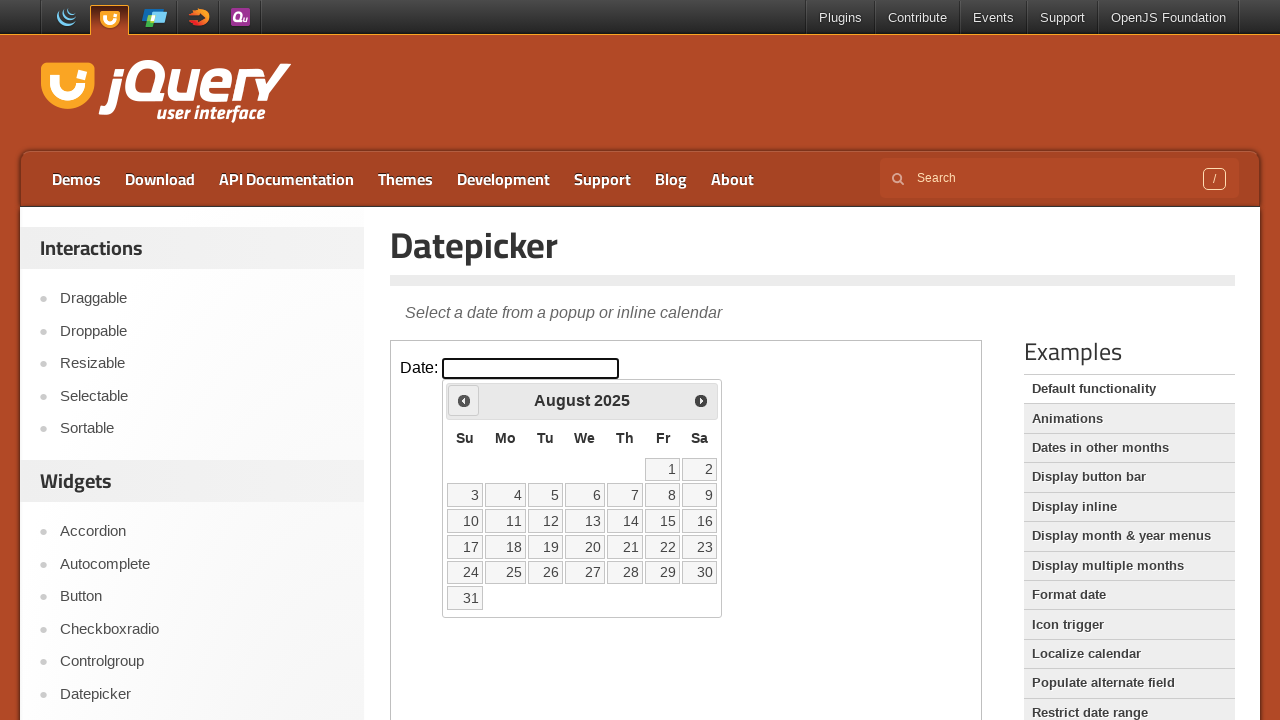

Retrieved current month and year from calendar: August 2025
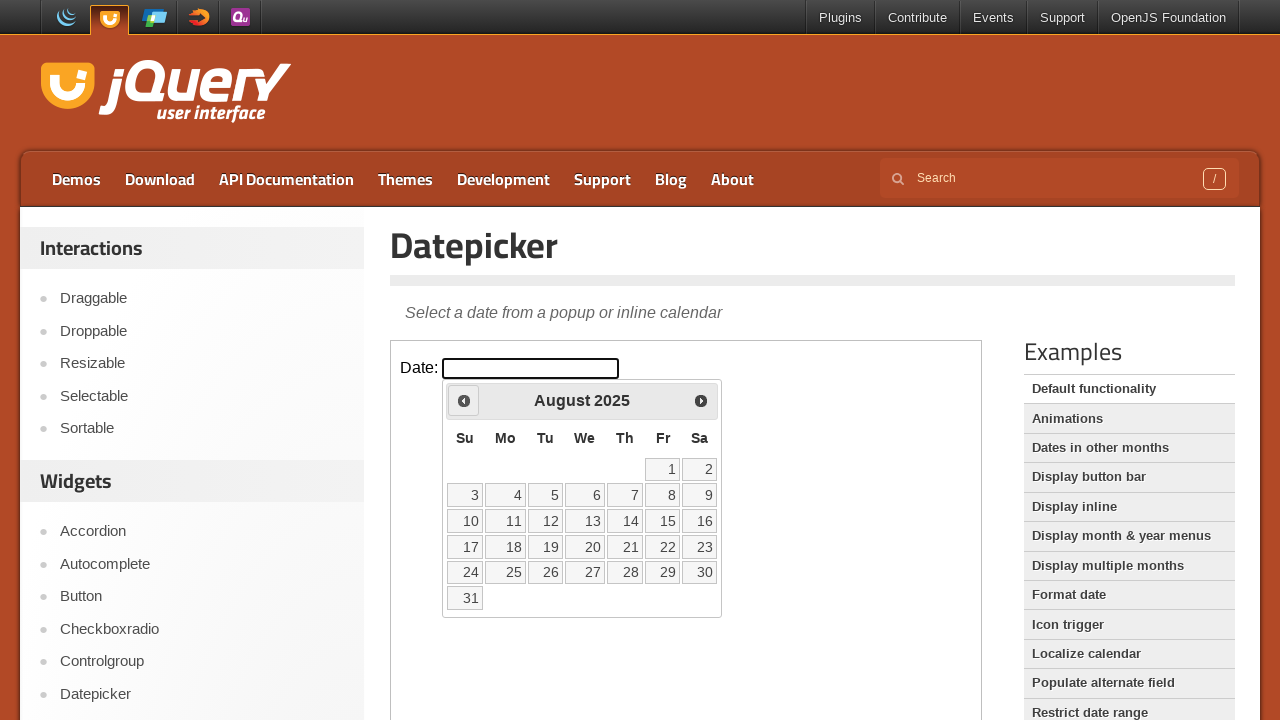

Clicked previous button to navigate to an earlier month at (464, 400) on iframe >> nth=0 >> internal:control=enter-frame >> span.ui-icon.ui-icon-circle-t
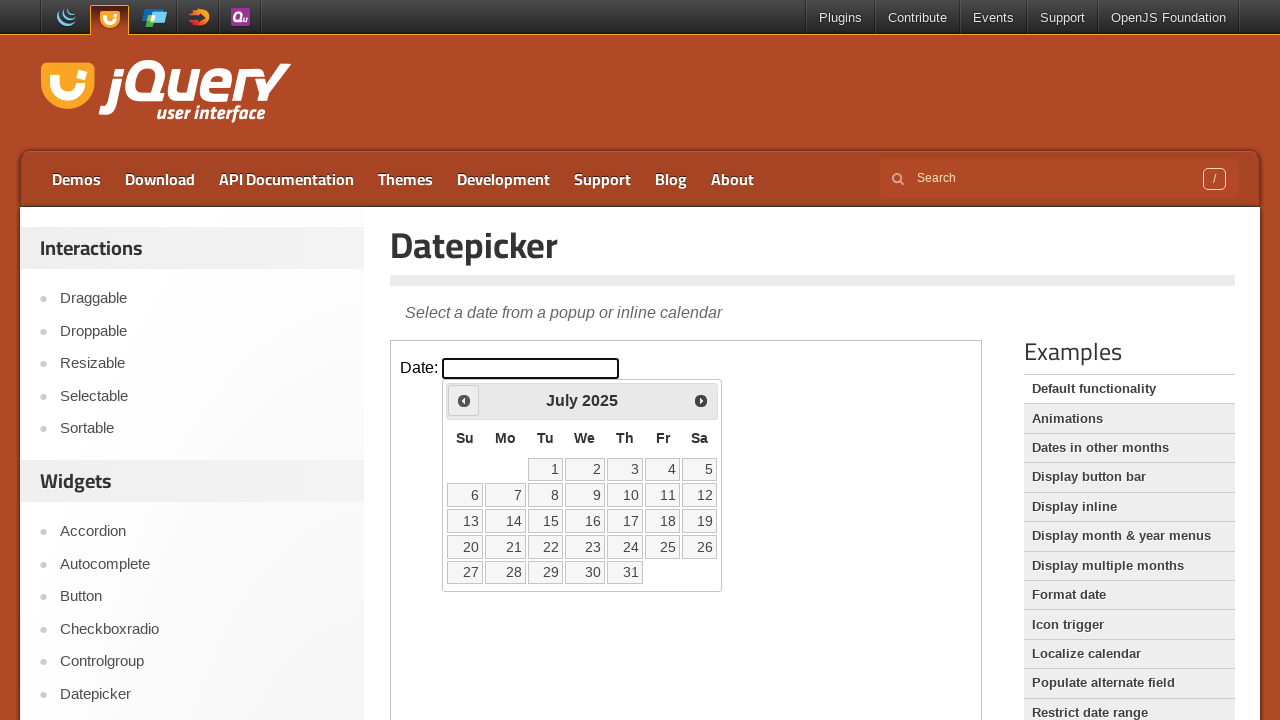

Retrieved current month and year from calendar: July 2025
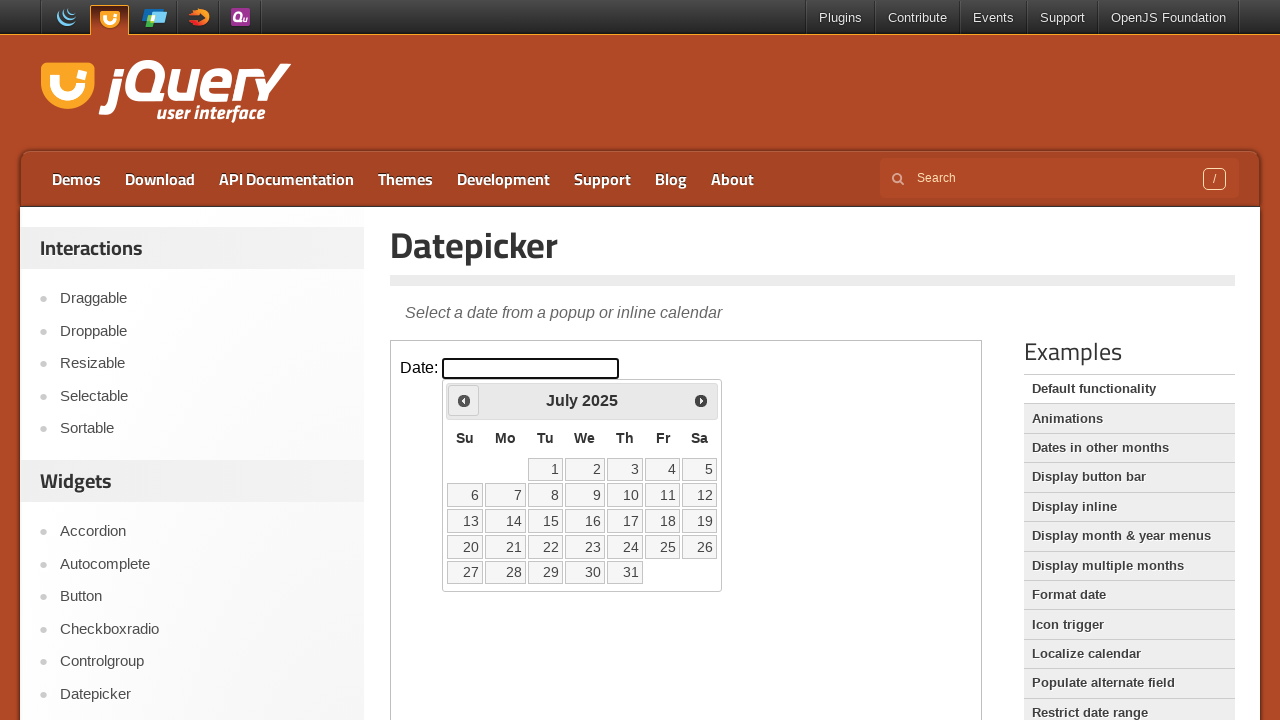

Clicked previous button to navigate to an earlier month at (464, 400) on iframe >> nth=0 >> internal:control=enter-frame >> span.ui-icon.ui-icon-circle-t
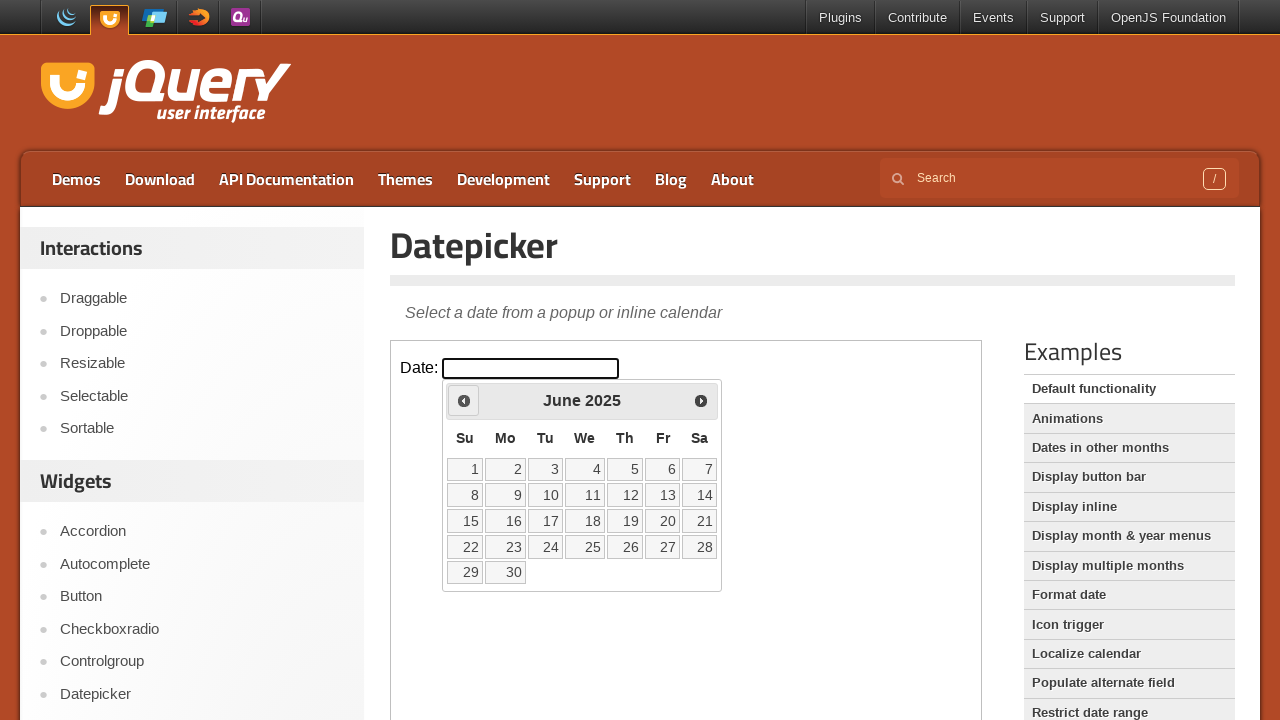

Retrieved current month and year from calendar: June 2025
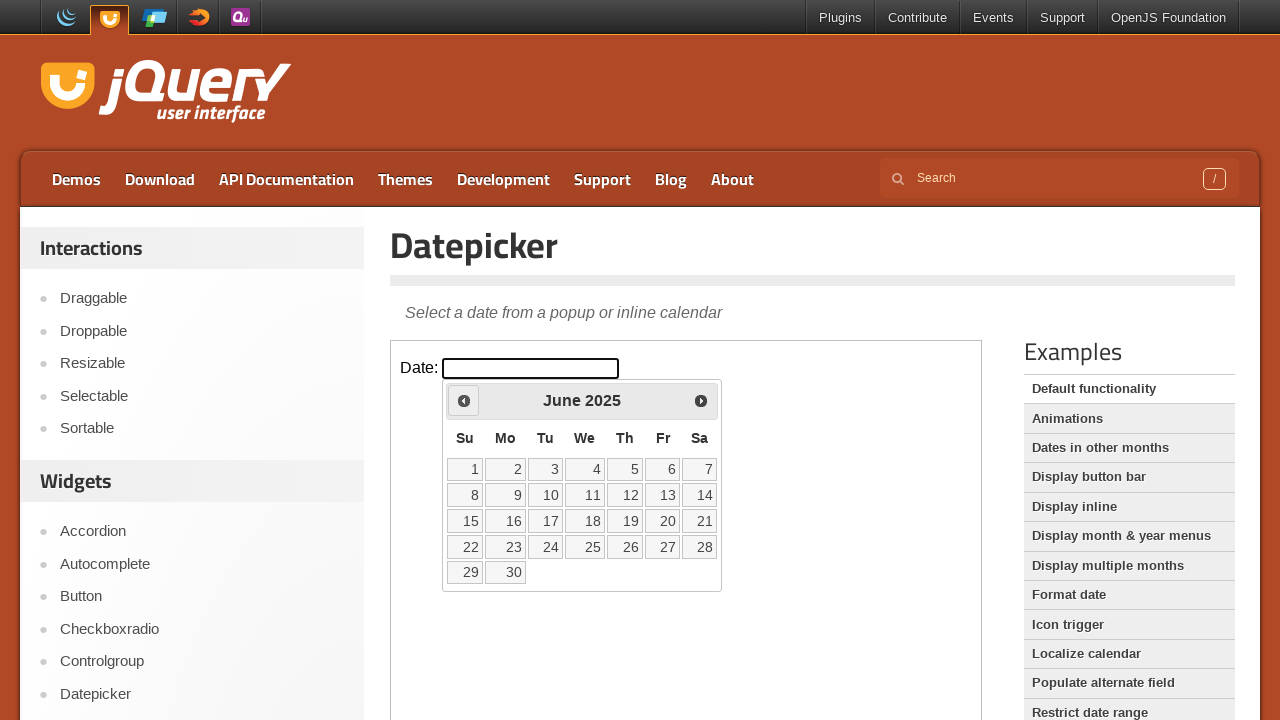

Clicked previous button to navigate to an earlier month at (464, 400) on iframe >> nth=0 >> internal:control=enter-frame >> span.ui-icon.ui-icon-circle-t
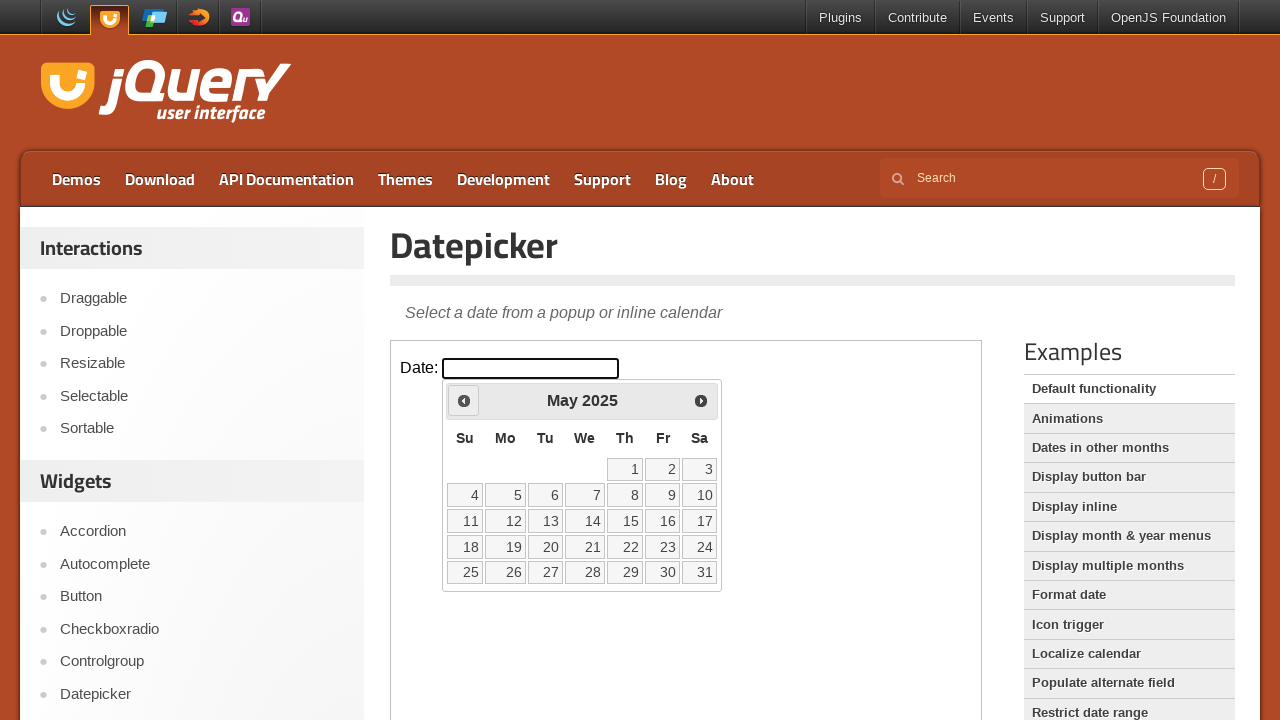

Retrieved current month and year from calendar: May 2025
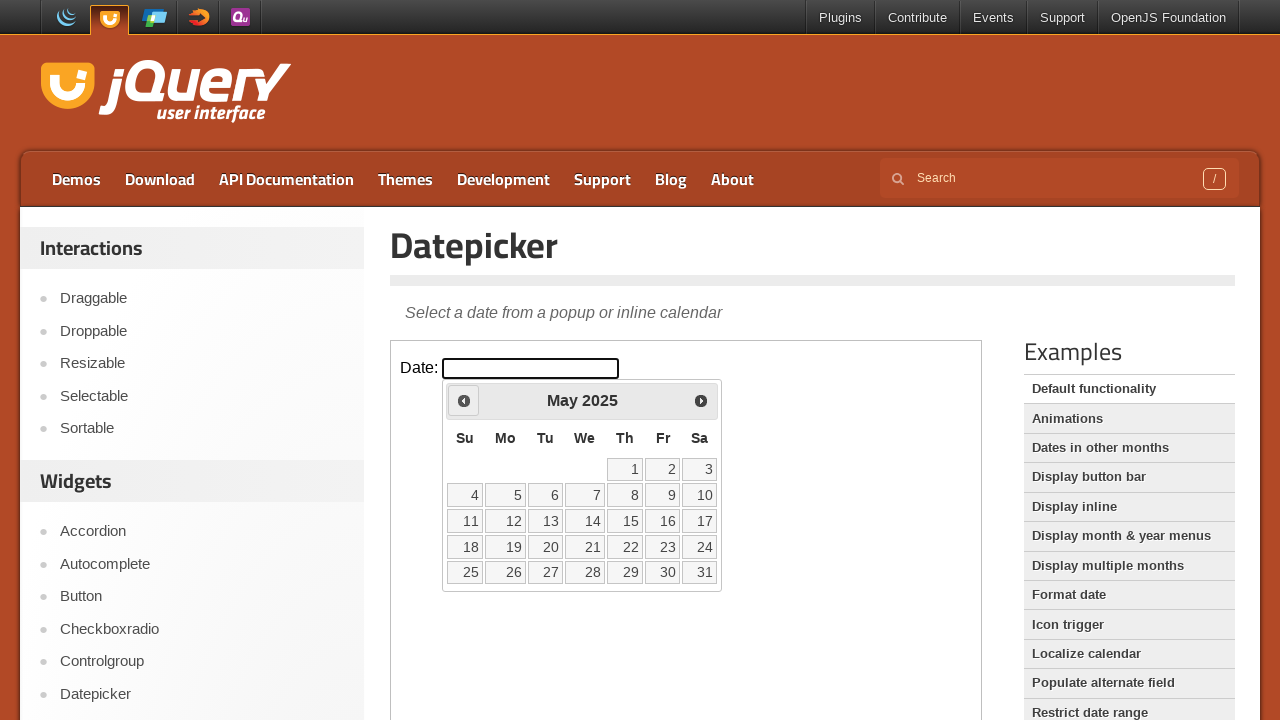

Clicked previous button to navigate to an earlier month at (464, 400) on iframe >> nth=0 >> internal:control=enter-frame >> span.ui-icon.ui-icon-circle-t
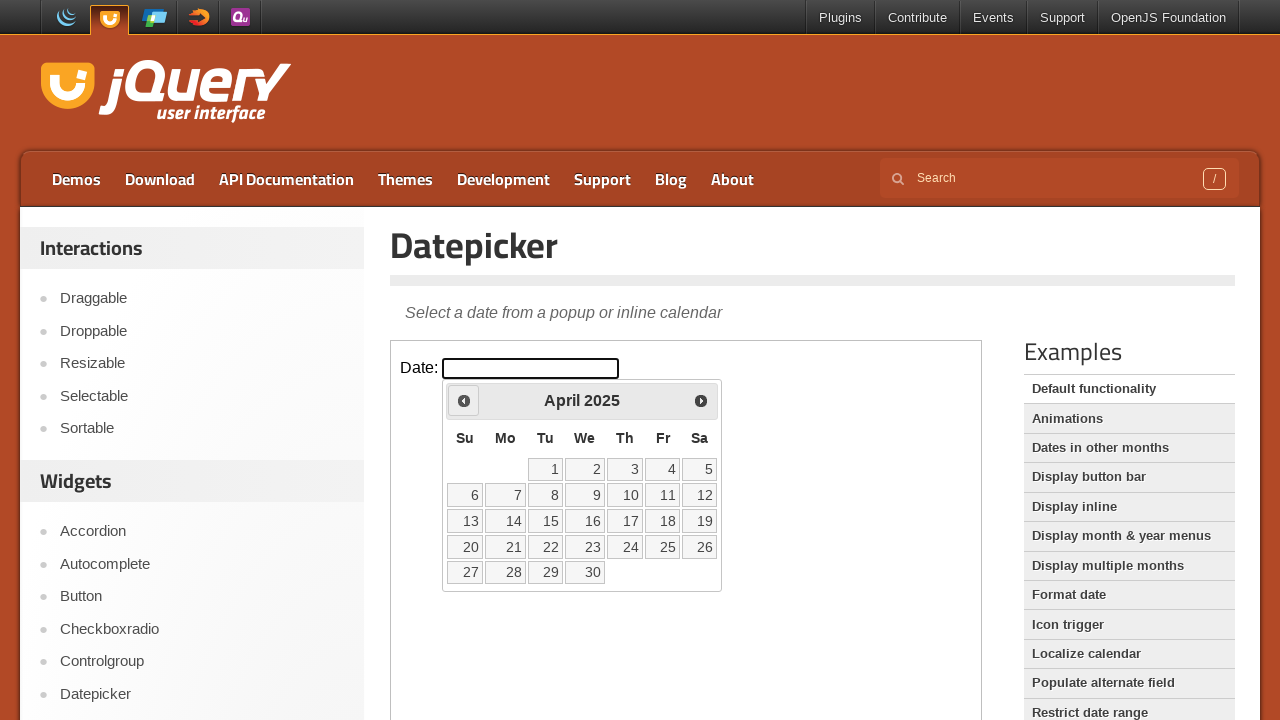

Retrieved current month and year from calendar: April 2025
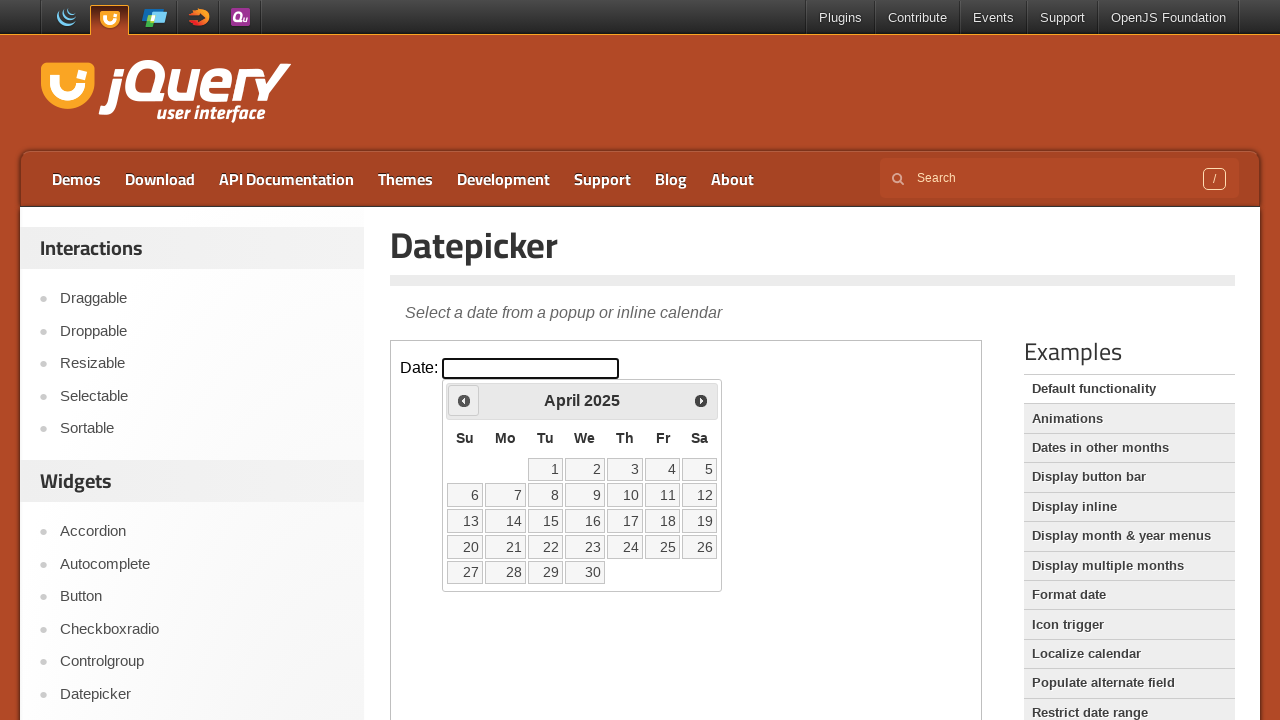

Clicked previous button to navigate to an earlier month at (464, 400) on iframe >> nth=0 >> internal:control=enter-frame >> span.ui-icon.ui-icon-circle-t
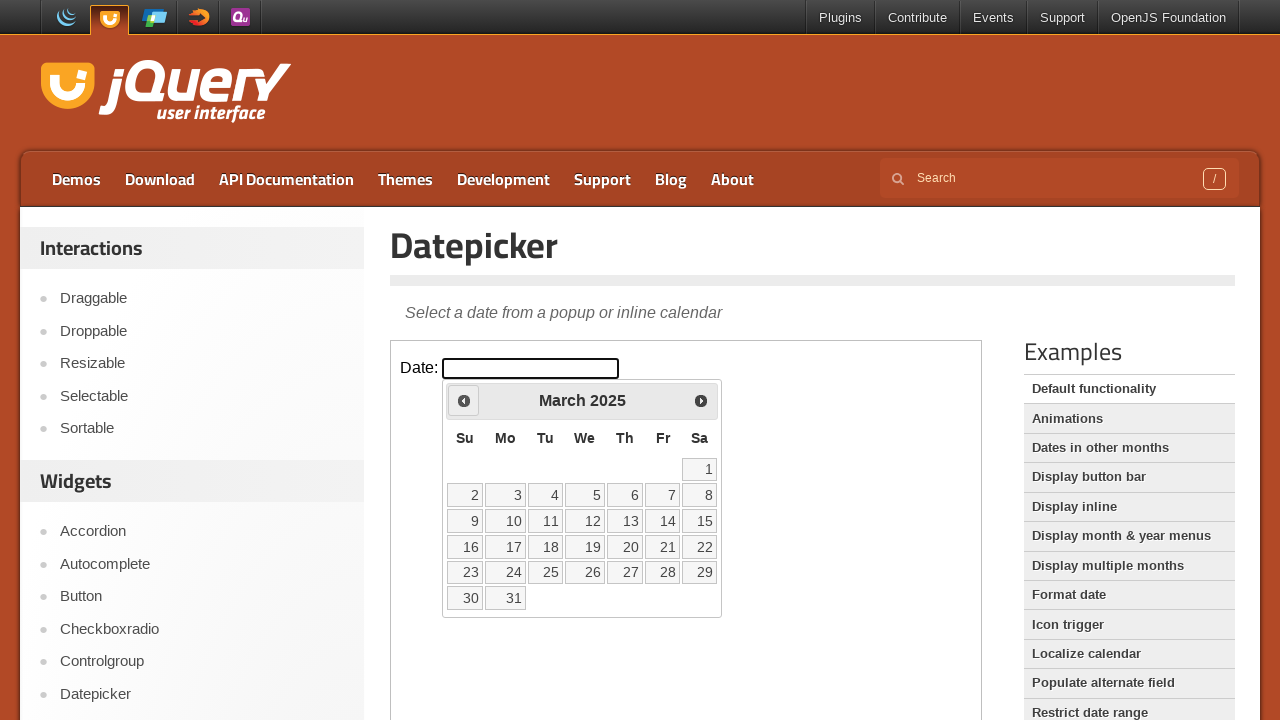

Retrieved current month and year from calendar: March 2025
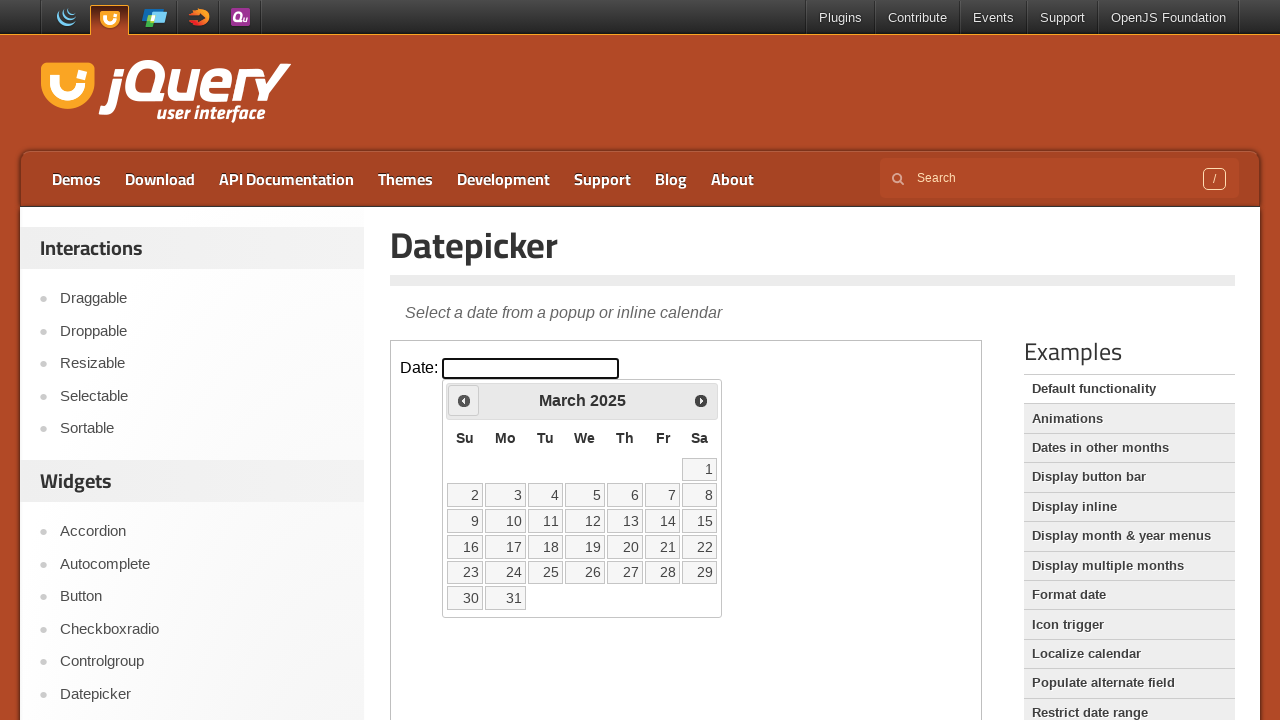

Clicked previous button to navigate to an earlier month at (464, 400) on iframe >> nth=0 >> internal:control=enter-frame >> span.ui-icon.ui-icon-circle-t
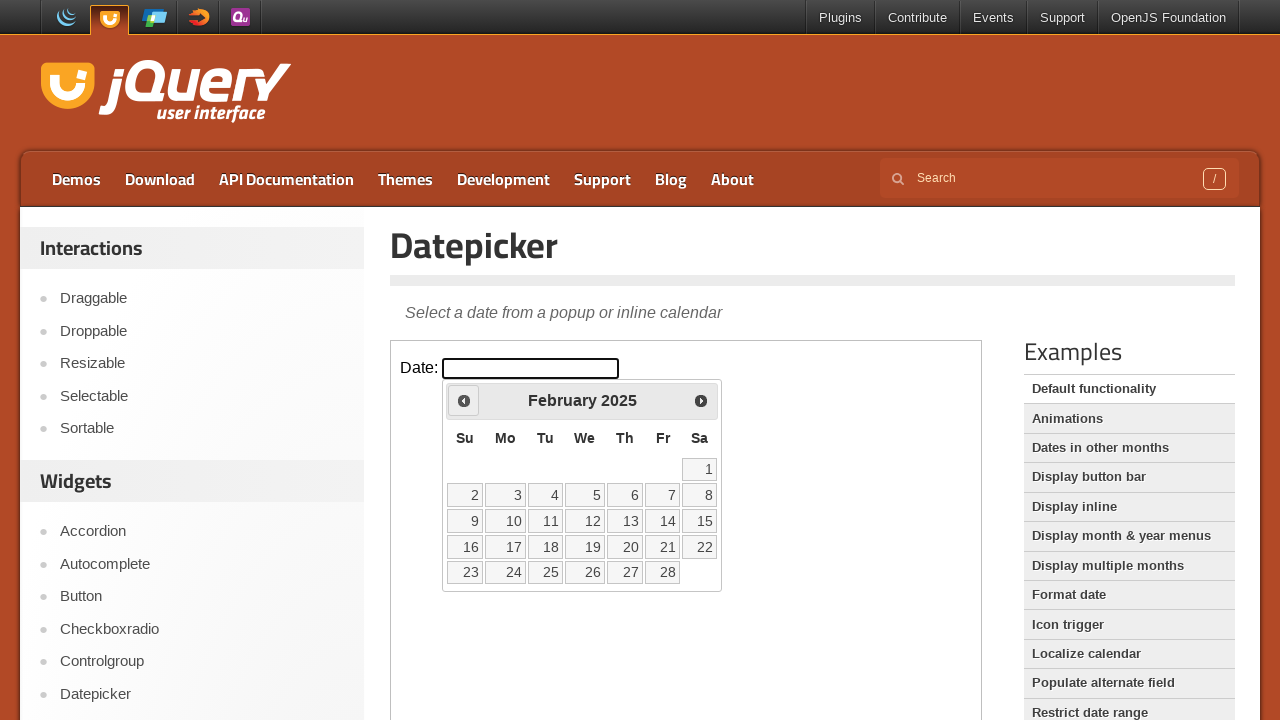

Retrieved current month and year from calendar: February 2025
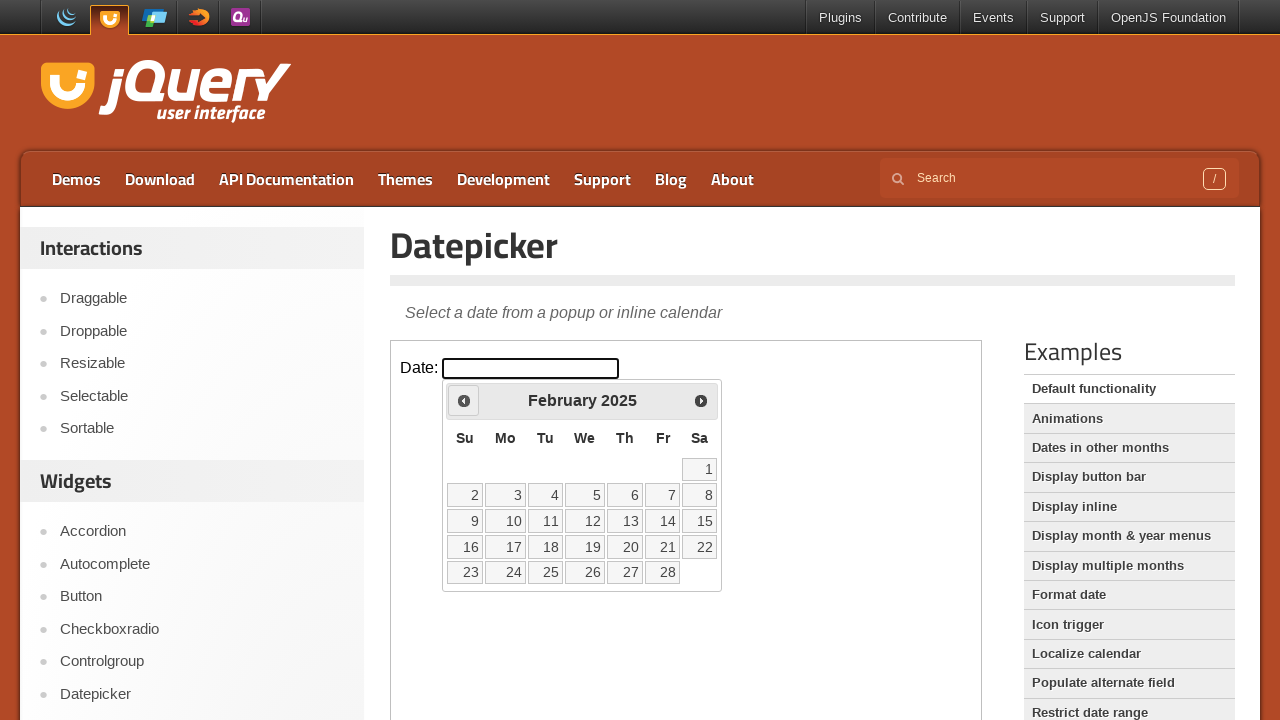

Clicked previous button to navigate to an earlier month at (464, 400) on iframe >> nth=0 >> internal:control=enter-frame >> span.ui-icon.ui-icon-circle-t
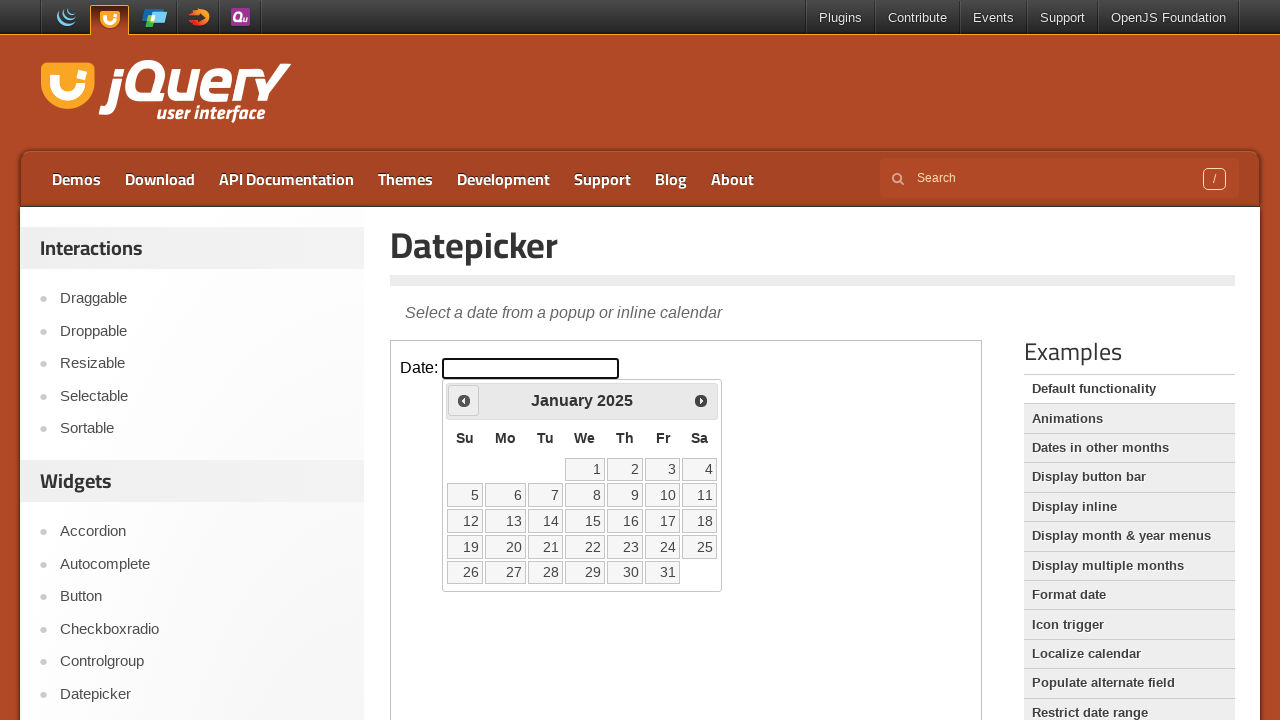

Retrieved current month and year from calendar: January 2025
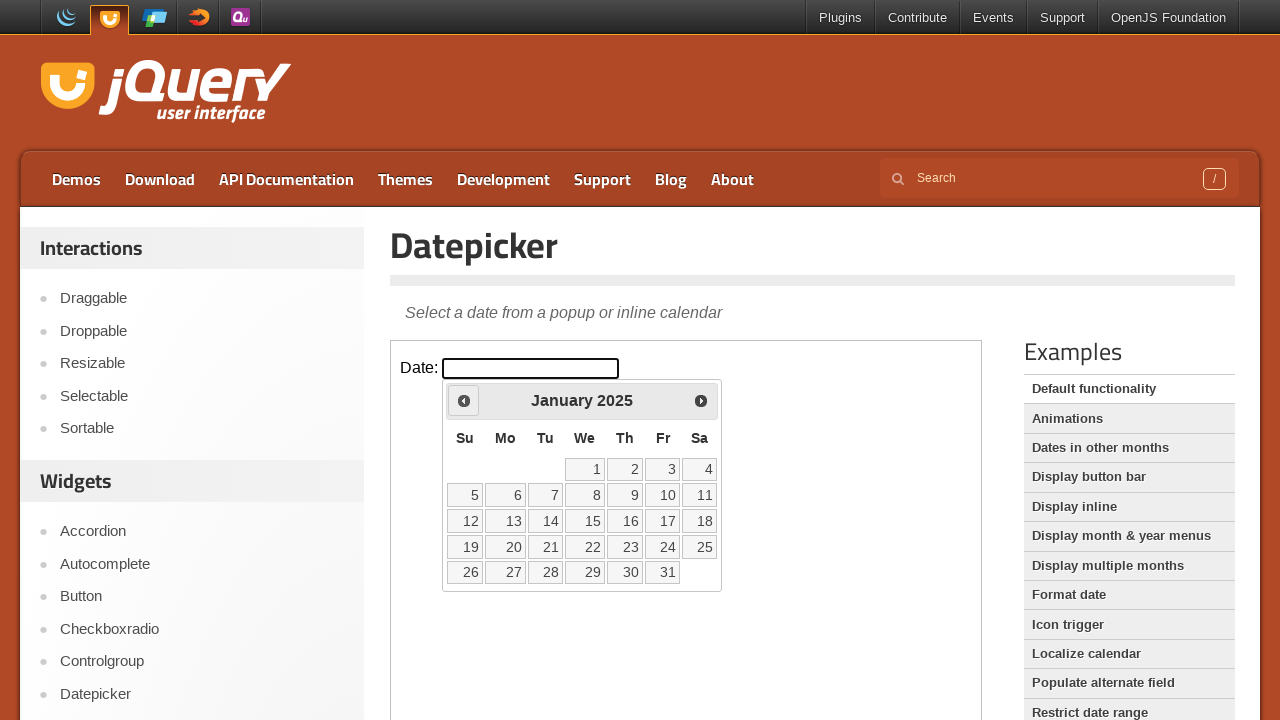

Clicked previous button to navigate to an earlier month at (464, 400) on iframe >> nth=0 >> internal:control=enter-frame >> span.ui-icon.ui-icon-circle-t
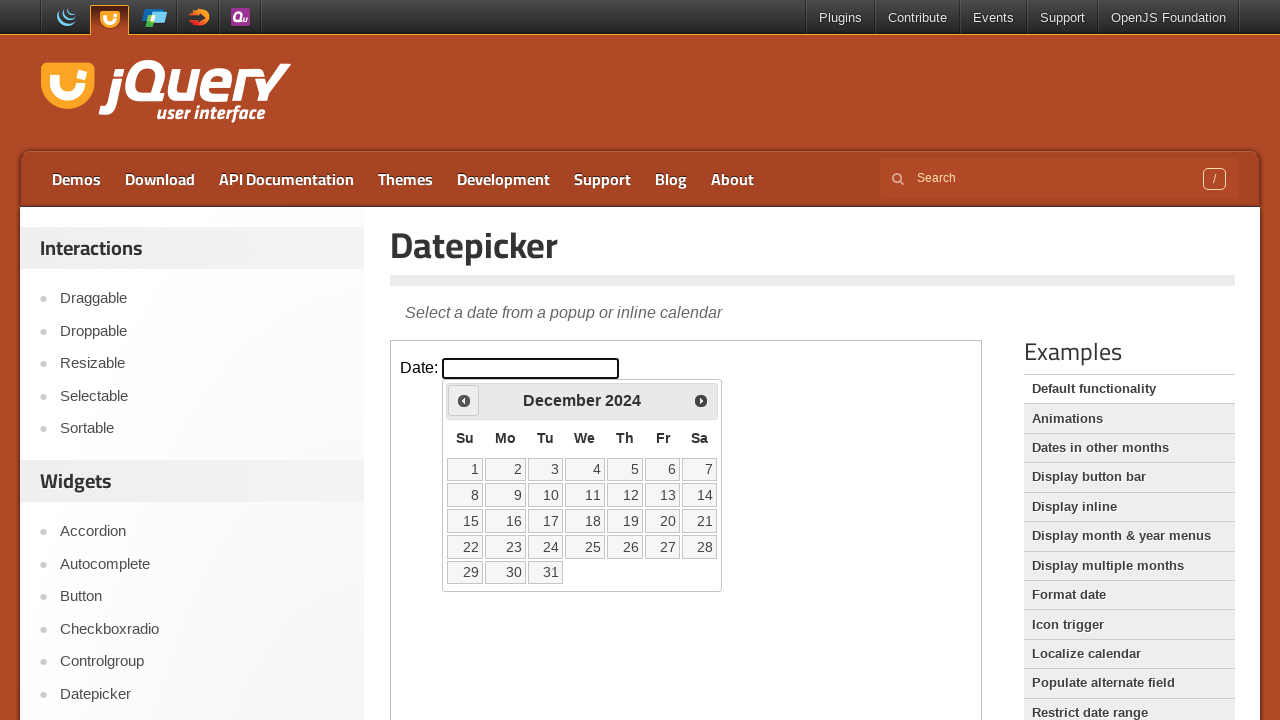

Retrieved current month and year from calendar: December 2024
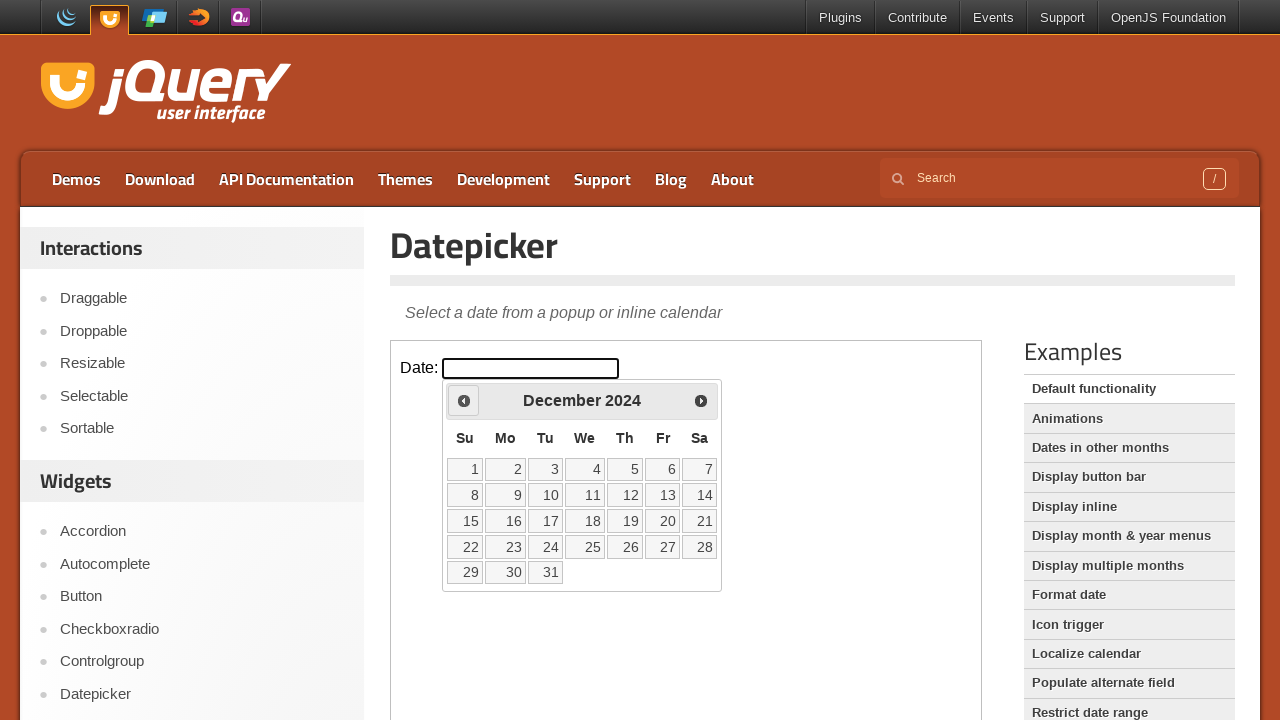

Clicked previous button to navigate to an earlier month at (464, 400) on iframe >> nth=0 >> internal:control=enter-frame >> span.ui-icon.ui-icon-circle-t
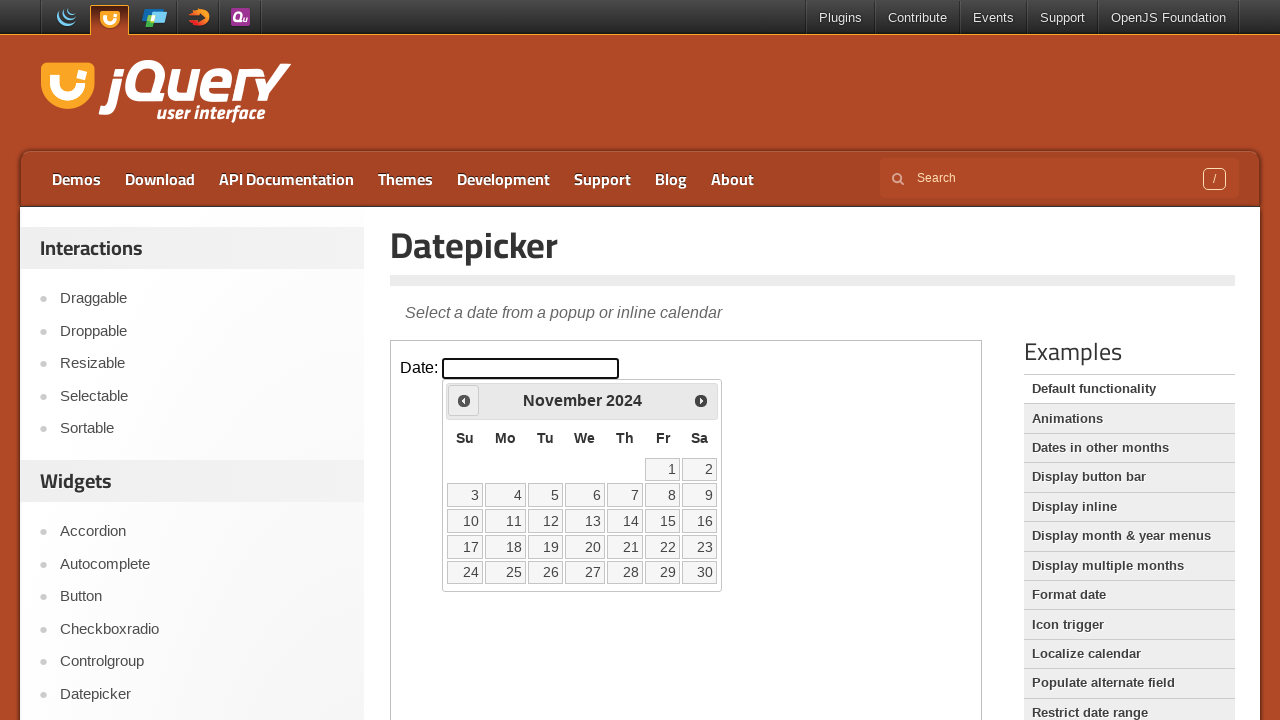

Retrieved current month and year from calendar: November 2024
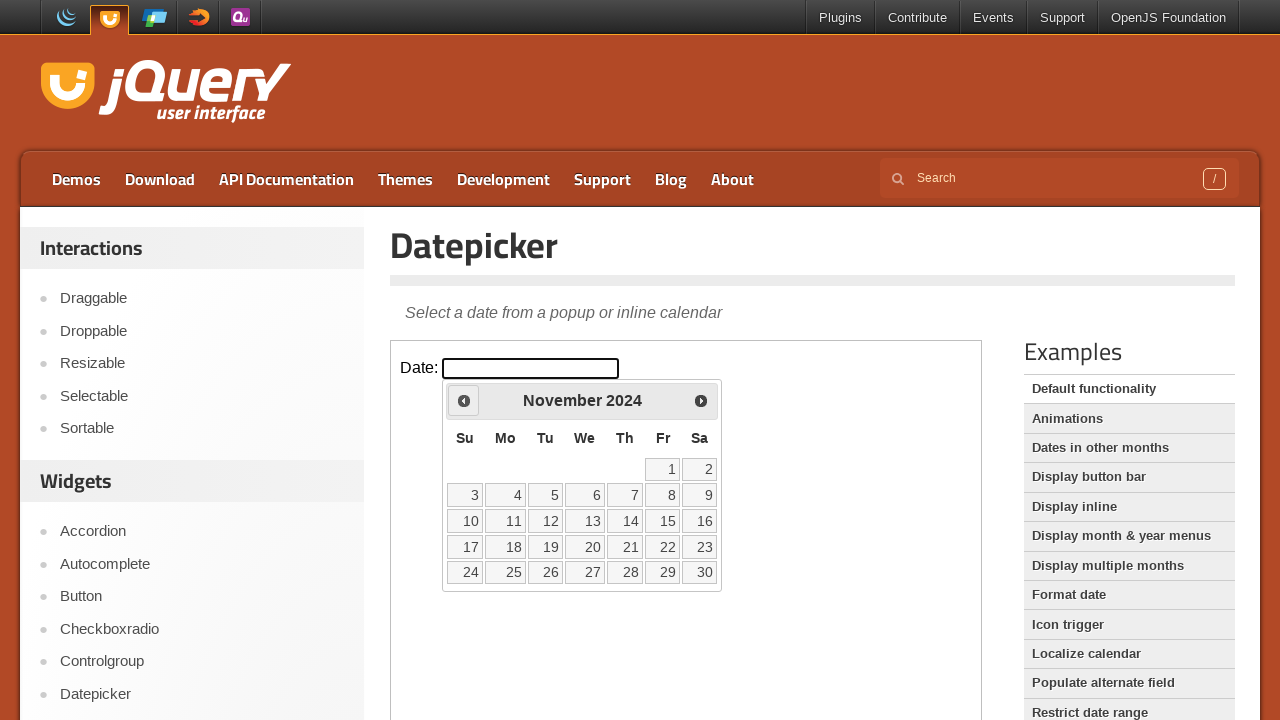

Clicked previous button to navigate to an earlier month at (464, 400) on iframe >> nth=0 >> internal:control=enter-frame >> span.ui-icon.ui-icon-circle-t
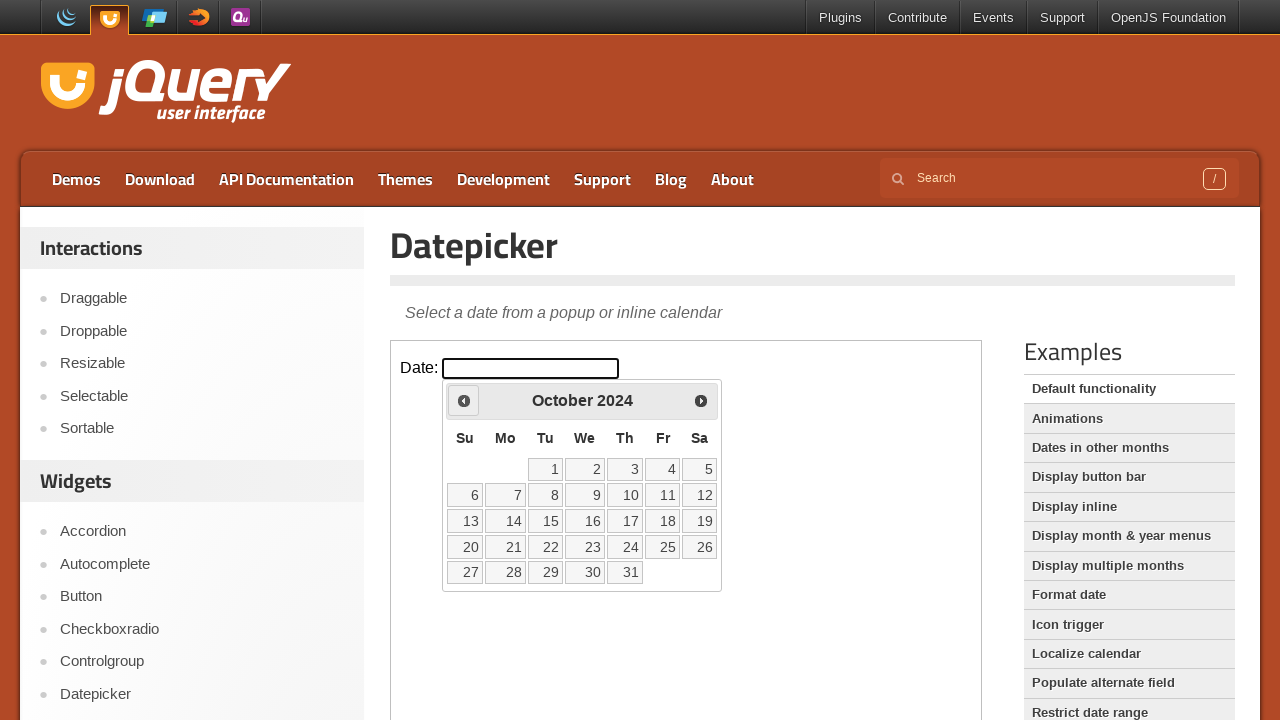

Retrieved current month and year from calendar: October 2024
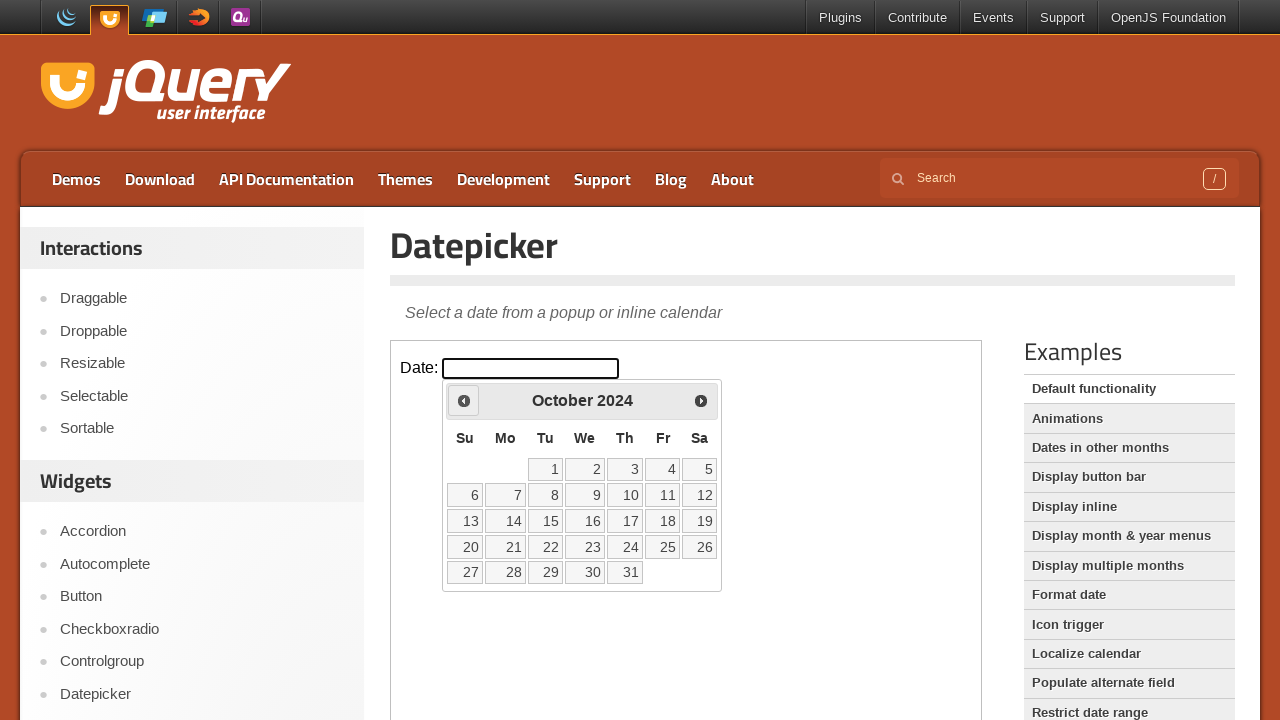

Clicked previous button to navigate to an earlier month at (464, 400) on iframe >> nth=0 >> internal:control=enter-frame >> span.ui-icon.ui-icon-circle-t
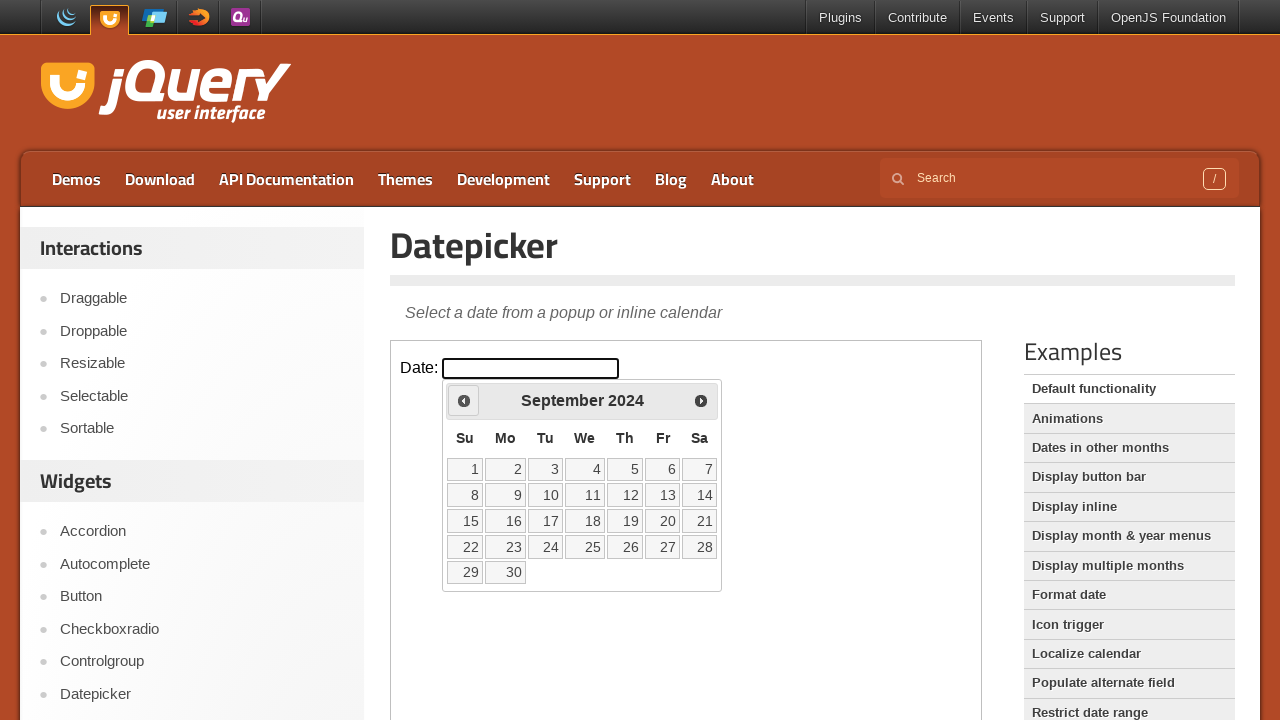

Retrieved current month and year from calendar: September 2024
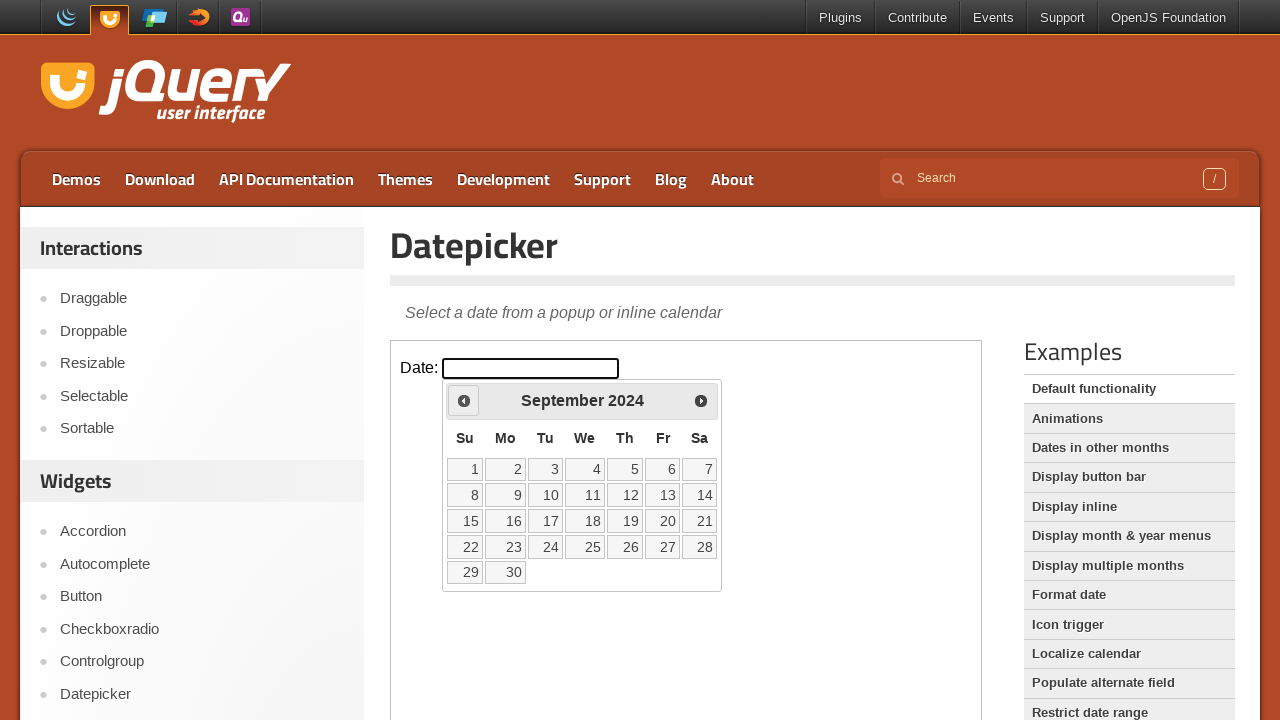

Clicked previous button to navigate to an earlier month at (464, 400) on iframe >> nth=0 >> internal:control=enter-frame >> span.ui-icon.ui-icon-circle-t
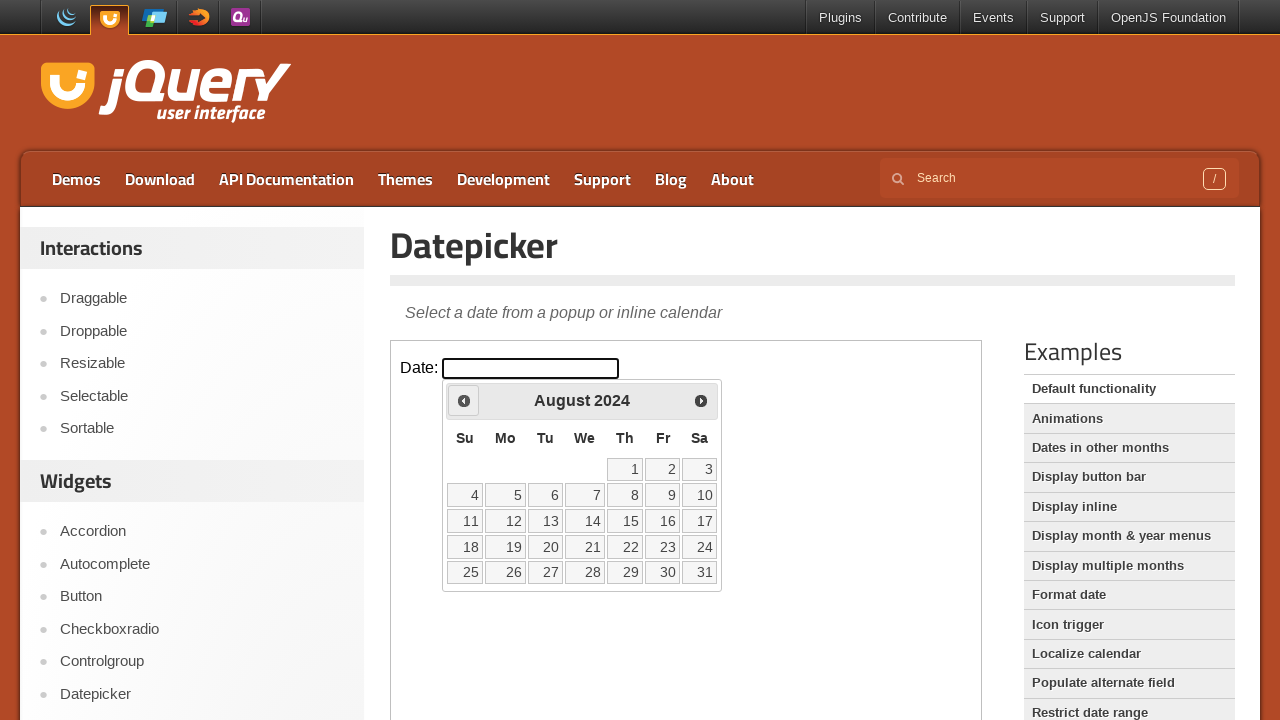

Retrieved current month and year from calendar: August 2024
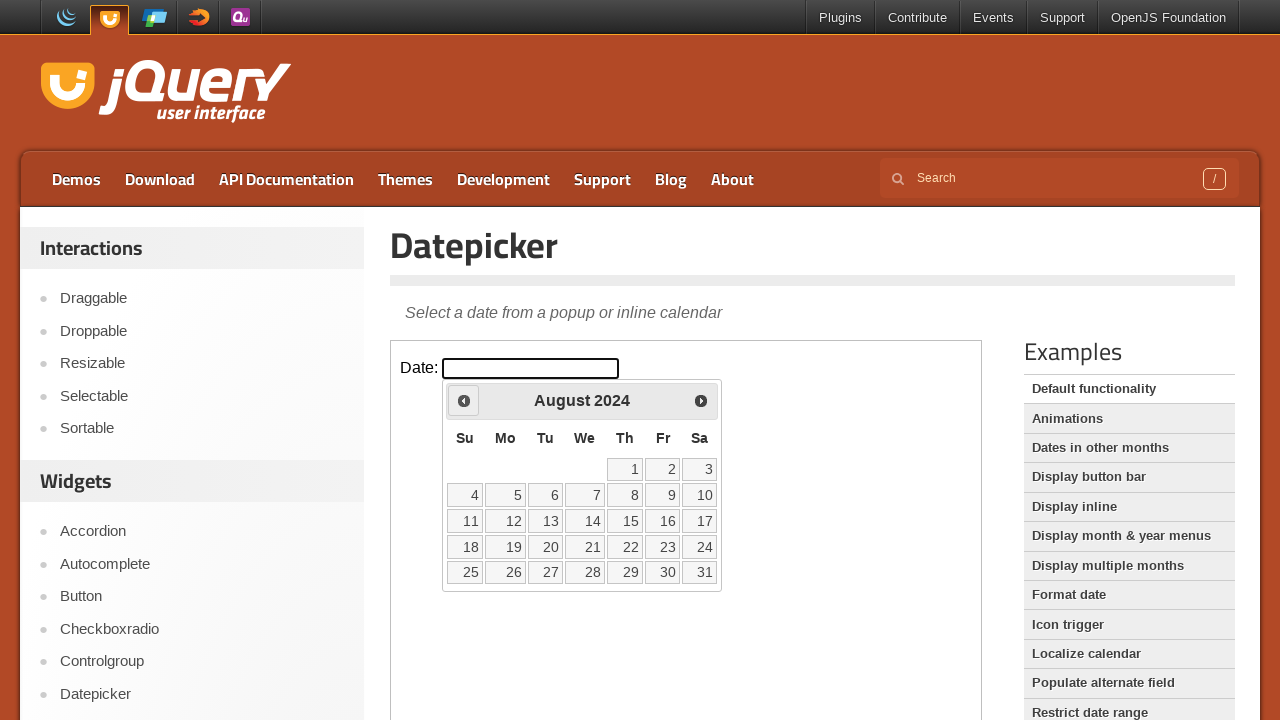

Clicked previous button to navigate to an earlier month at (464, 400) on iframe >> nth=0 >> internal:control=enter-frame >> span.ui-icon.ui-icon-circle-t
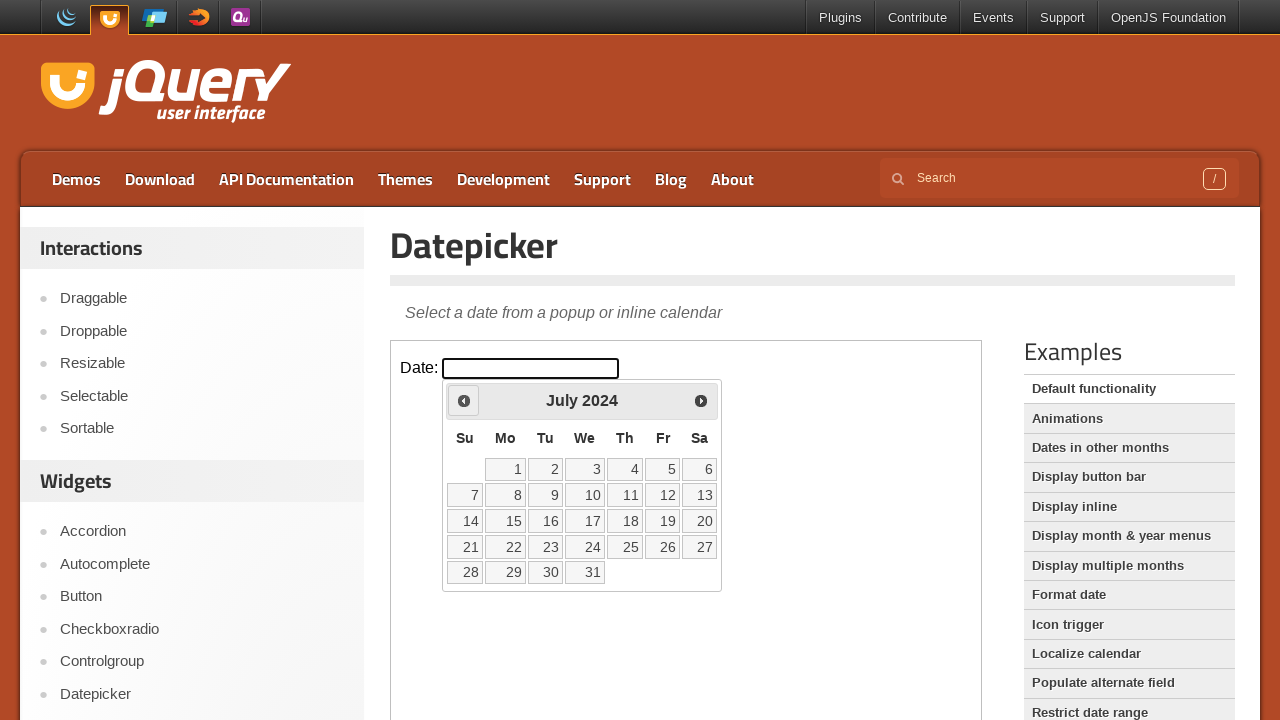

Retrieved current month and year from calendar: July 2024
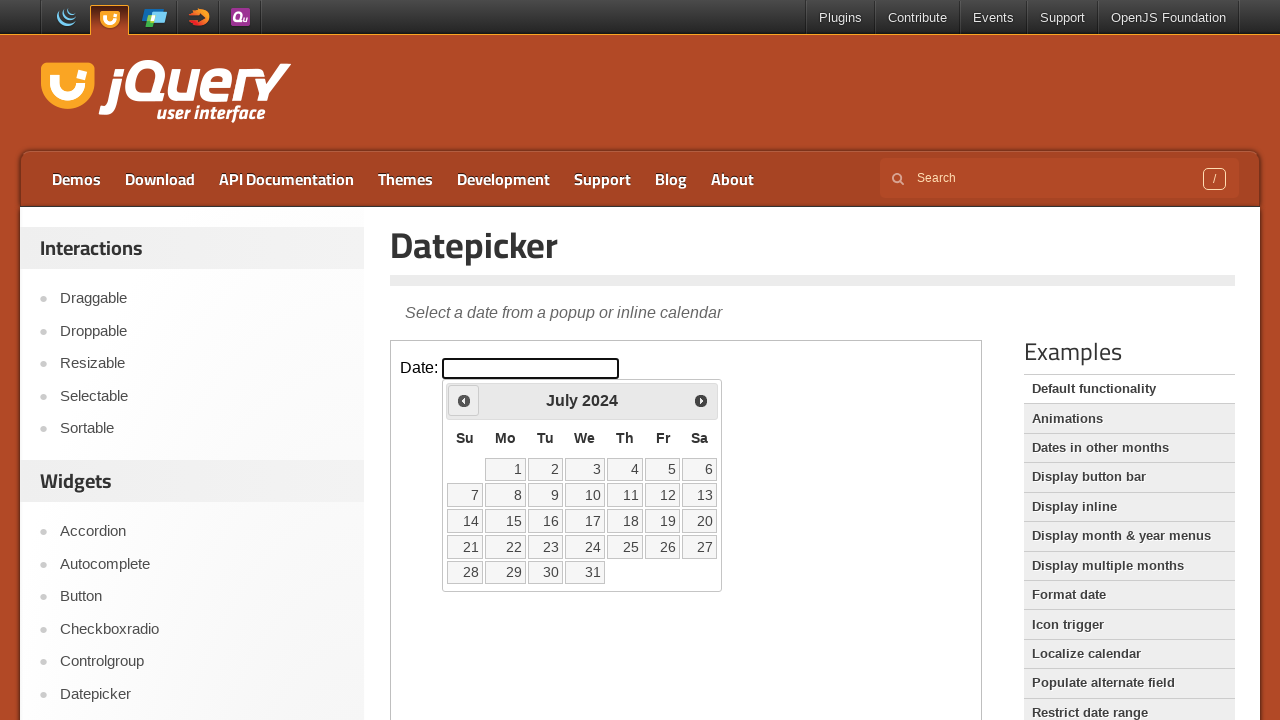

Clicked previous button to navigate to an earlier month at (464, 400) on iframe >> nth=0 >> internal:control=enter-frame >> span.ui-icon.ui-icon-circle-t
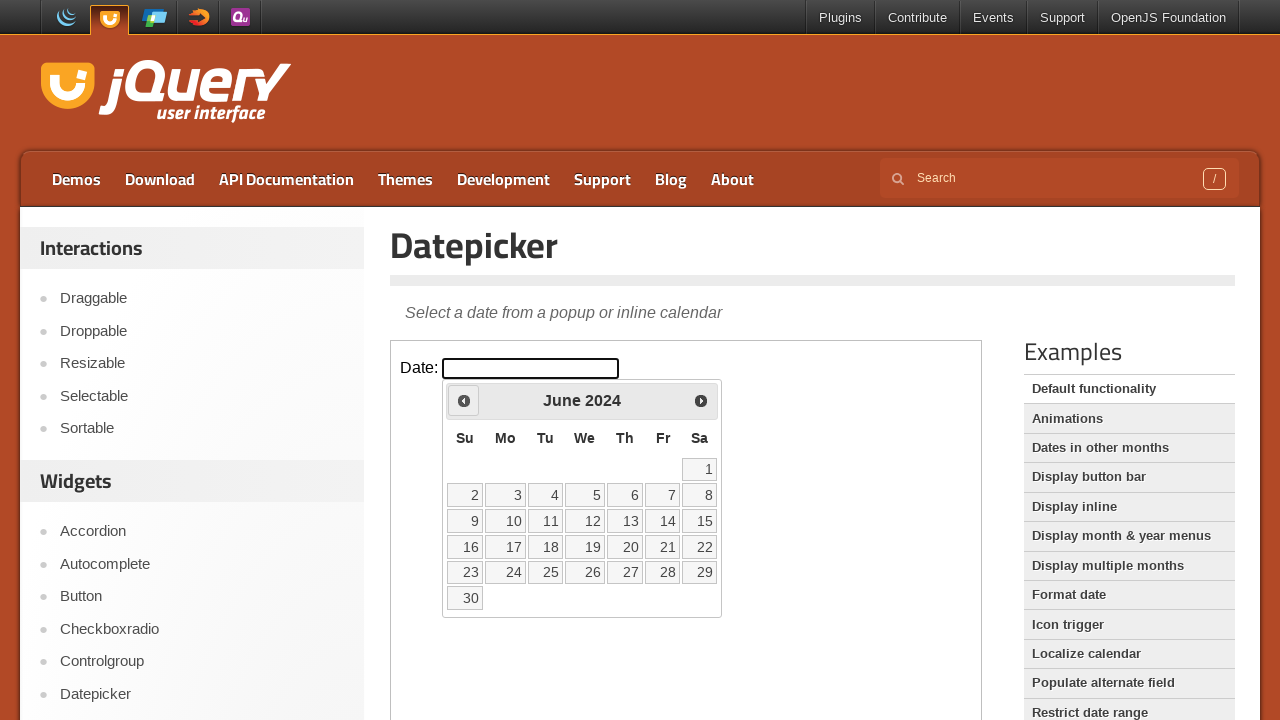

Retrieved current month and year from calendar: June 2024
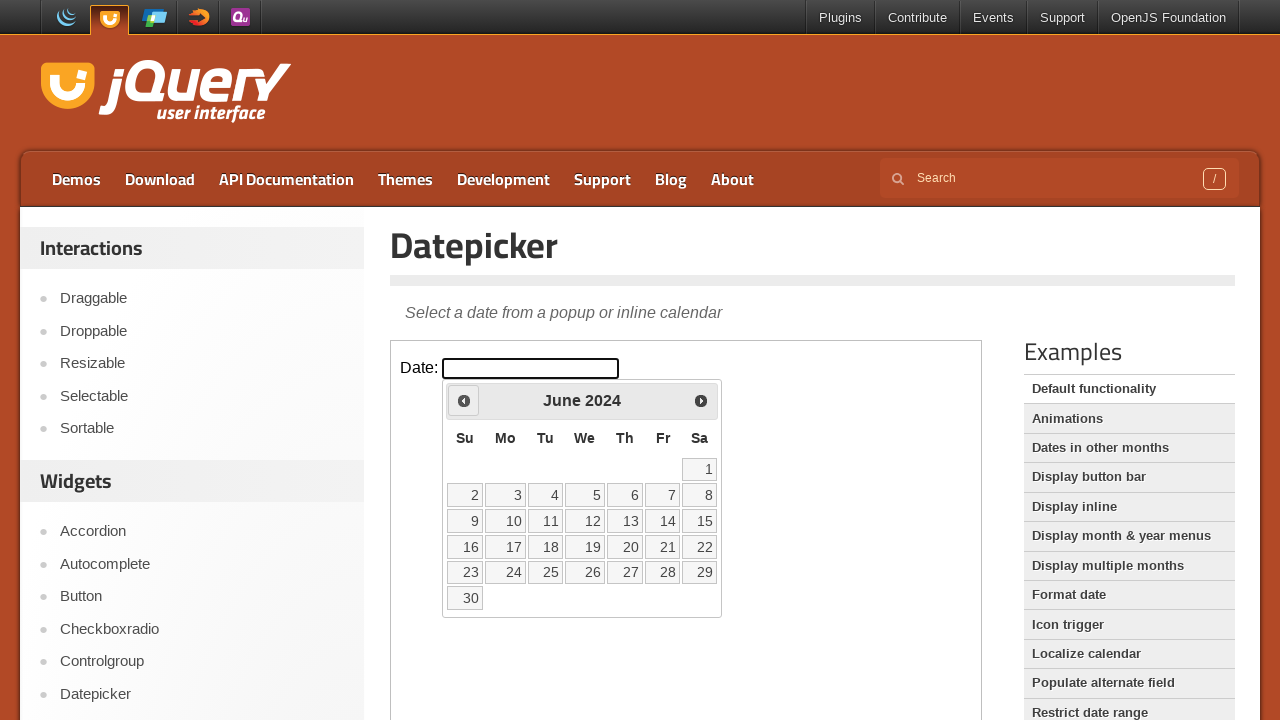

Clicked previous button to navigate to an earlier month at (464, 400) on iframe >> nth=0 >> internal:control=enter-frame >> span.ui-icon.ui-icon-circle-t
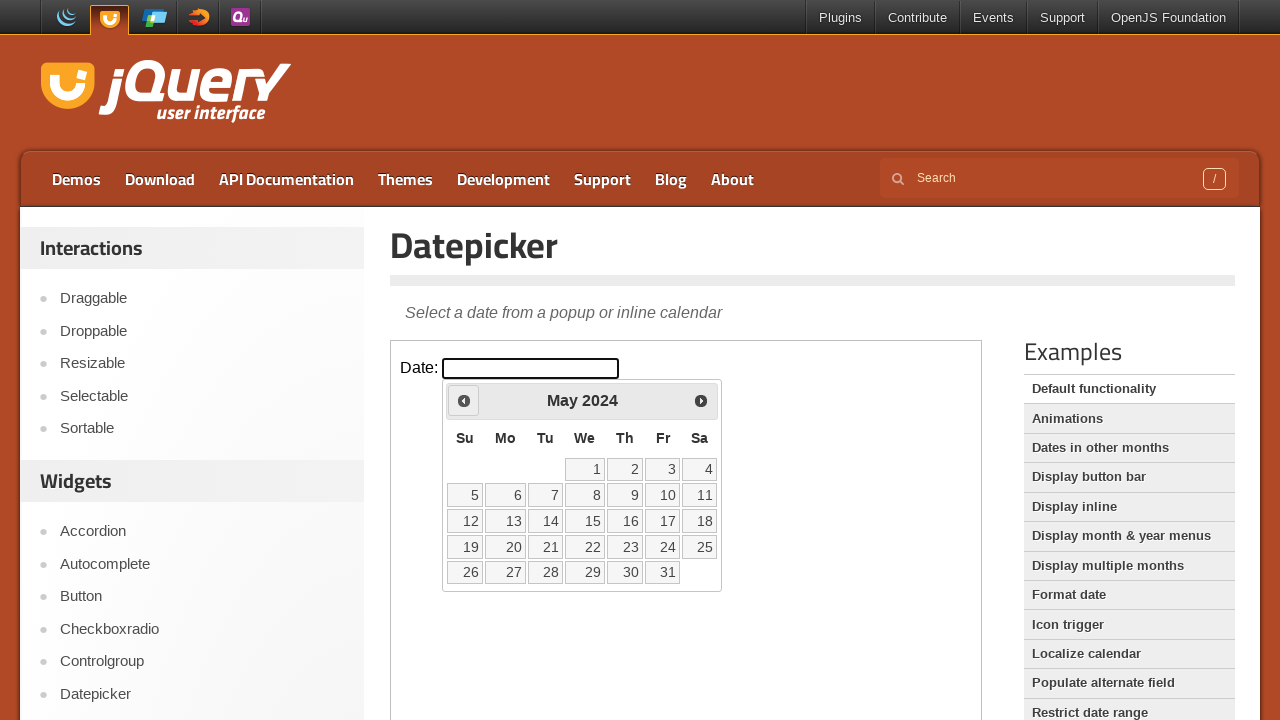

Retrieved current month and year from calendar: May 2024
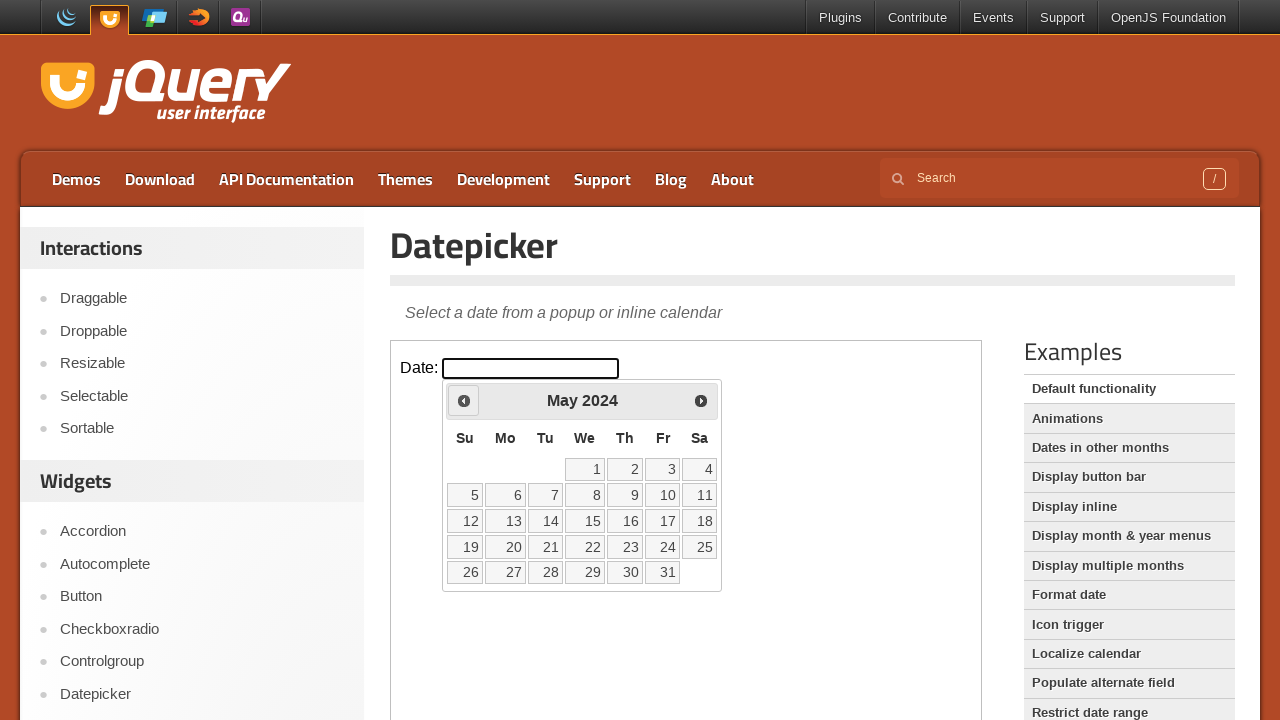

Clicked previous button to navigate to an earlier month at (464, 400) on iframe >> nth=0 >> internal:control=enter-frame >> span.ui-icon.ui-icon-circle-t
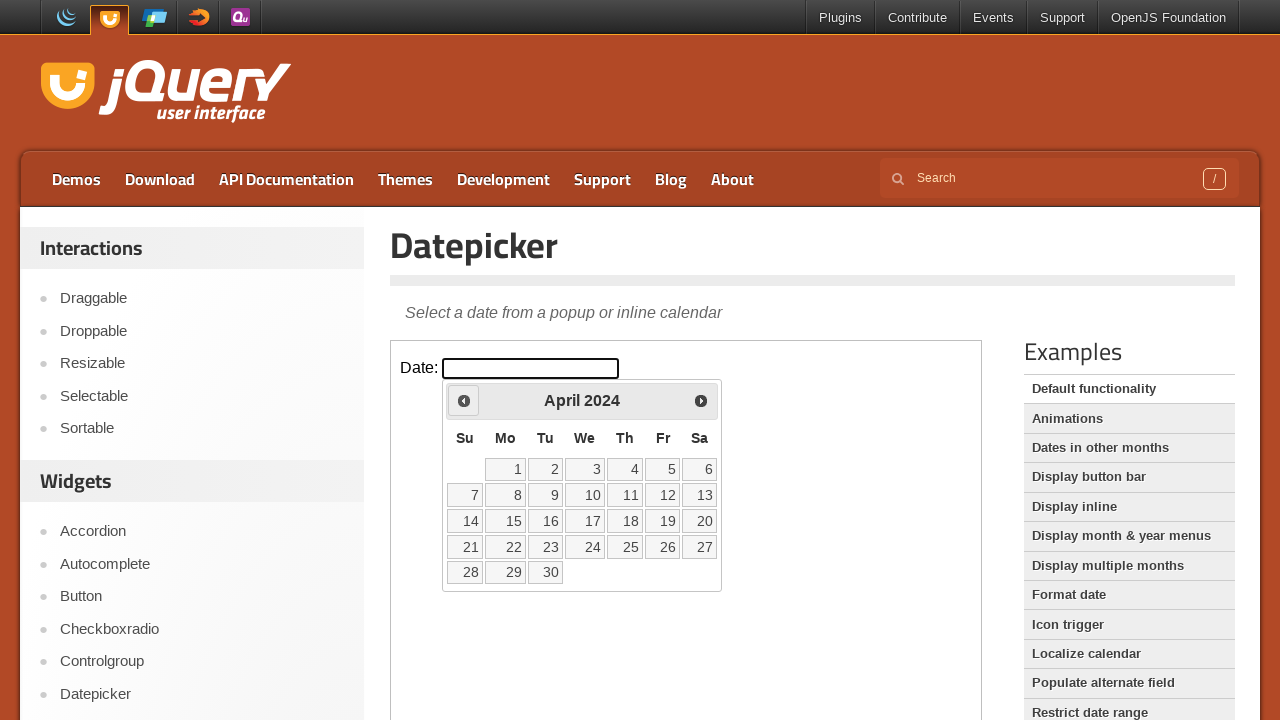

Retrieved current month and year from calendar: April 2024
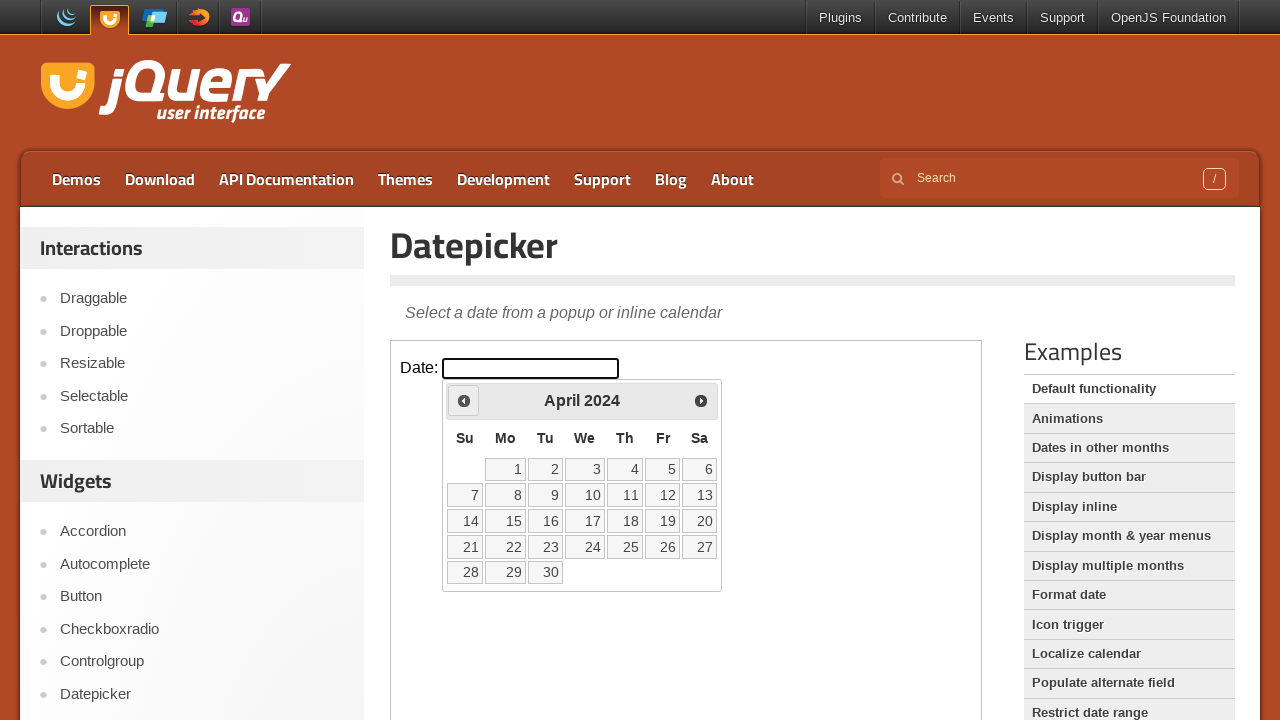

Clicked previous button to navigate to an earlier month at (464, 400) on iframe >> nth=0 >> internal:control=enter-frame >> span.ui-icon.ui-icon-circle-t
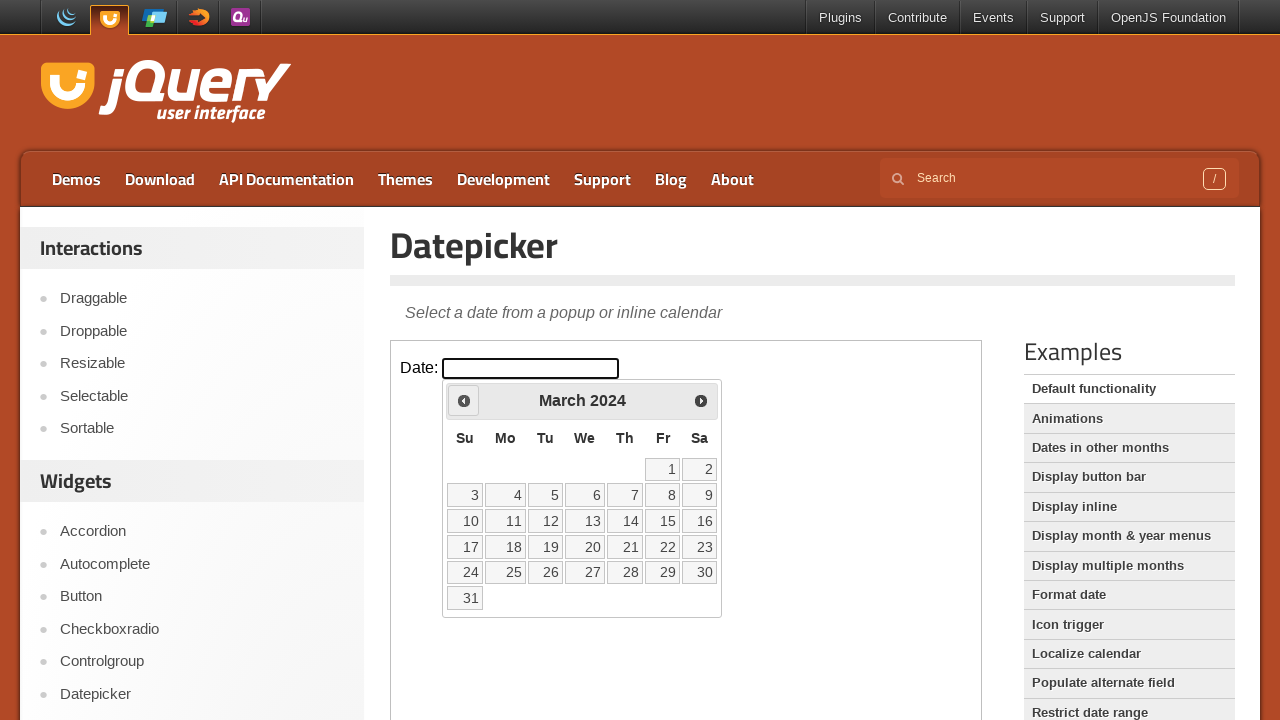

Retrieved current month and year from calendar: March 2024
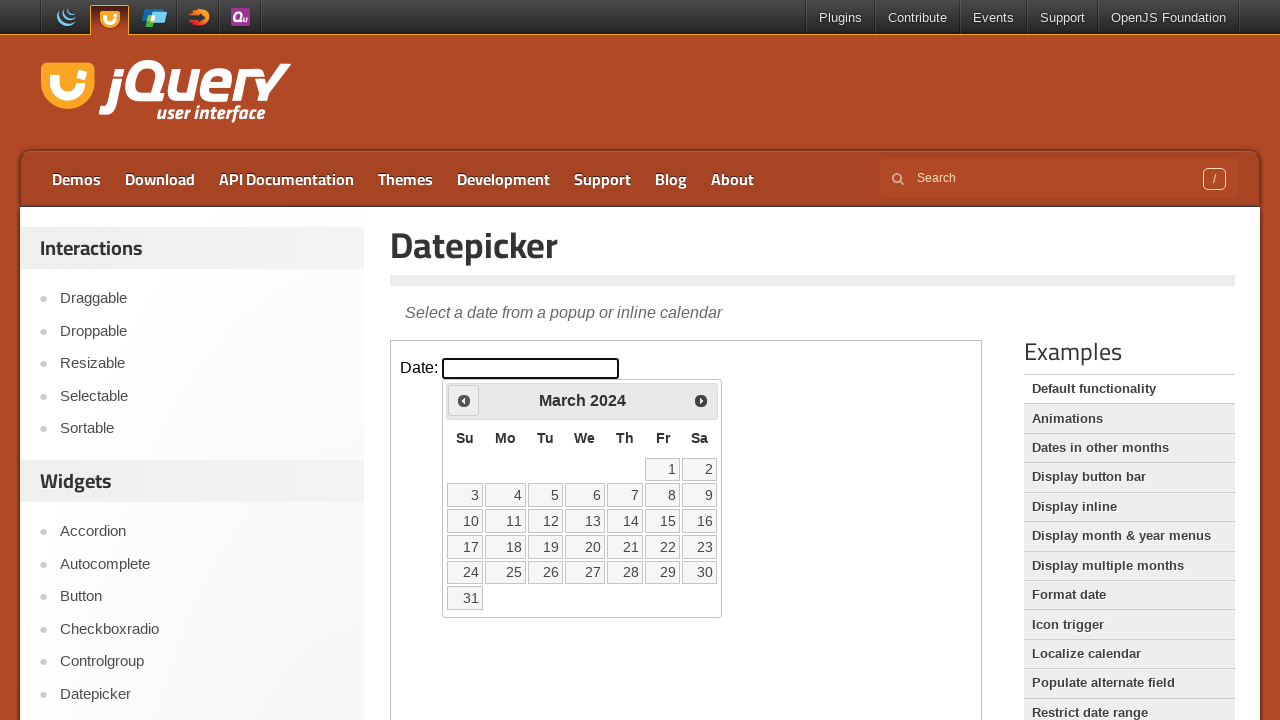

Clicked previous button to navigate to an earlier month at (464, 400) on iframe >> nth=0 >> internal:control=enter-frame >> span.ui-icon.ui-icon-circle-t
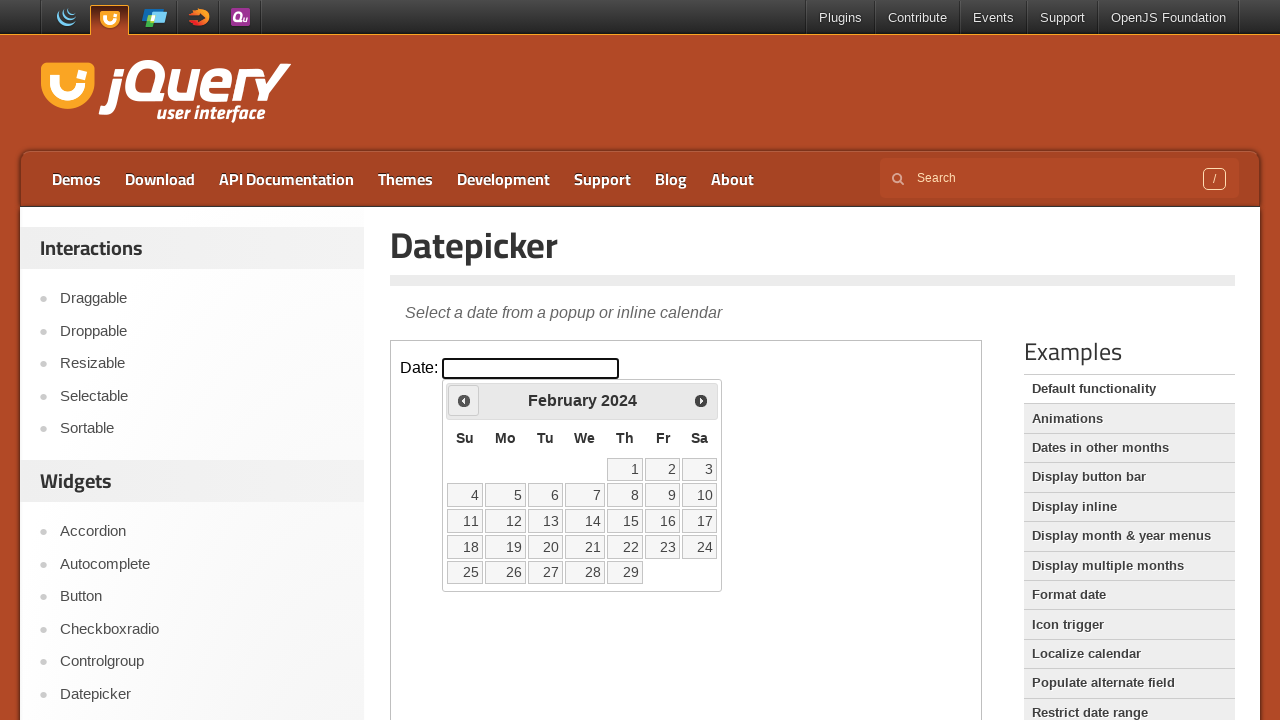

Retrieved current month and year from calendar: February 2024
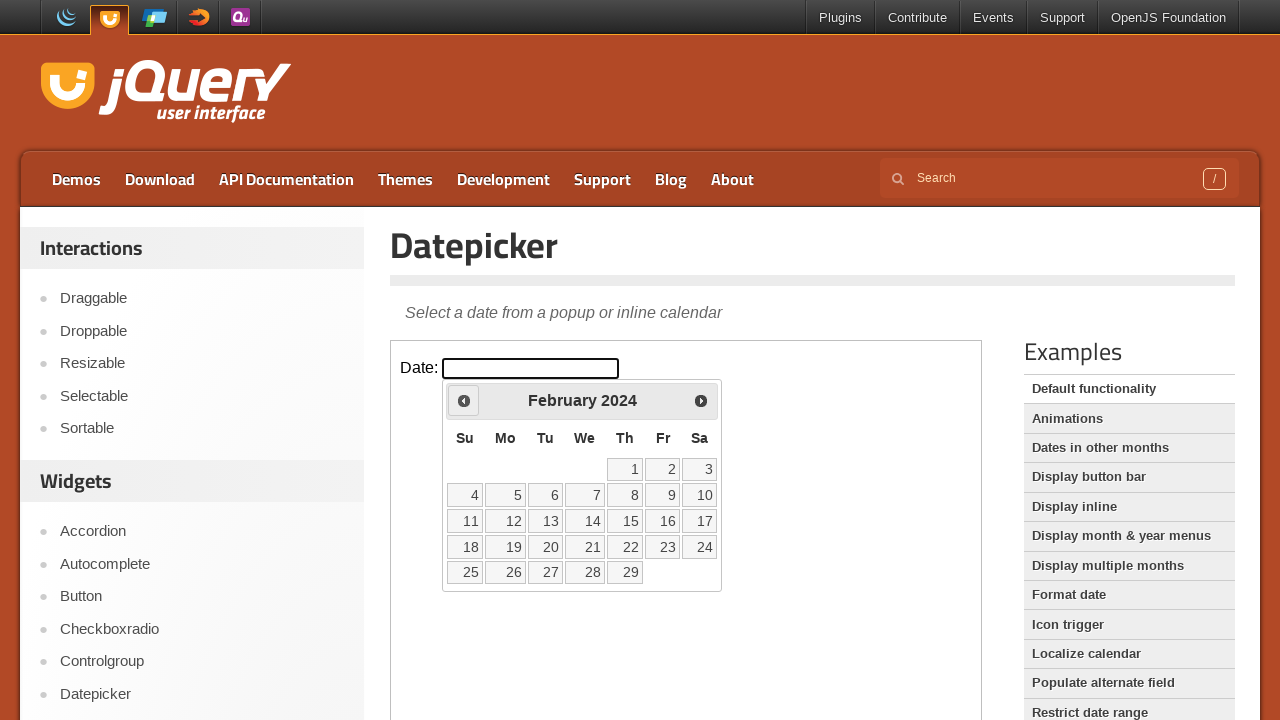

Clicked previous button to navigate to an earlier month at (464, 400) on iframe >> nth=0 >> internal:control=enter-frame >> span.ui-icon.ui-icon-circle-t
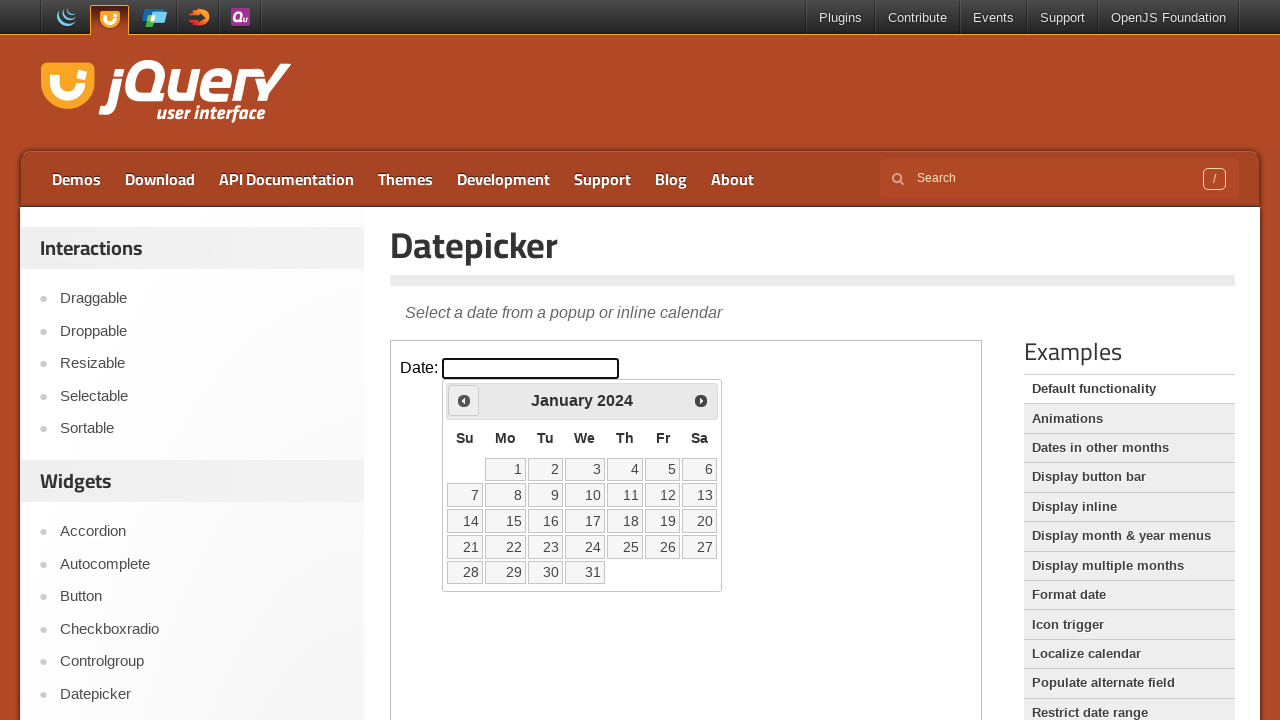

Retrieved current month and year from calendar: January 2024
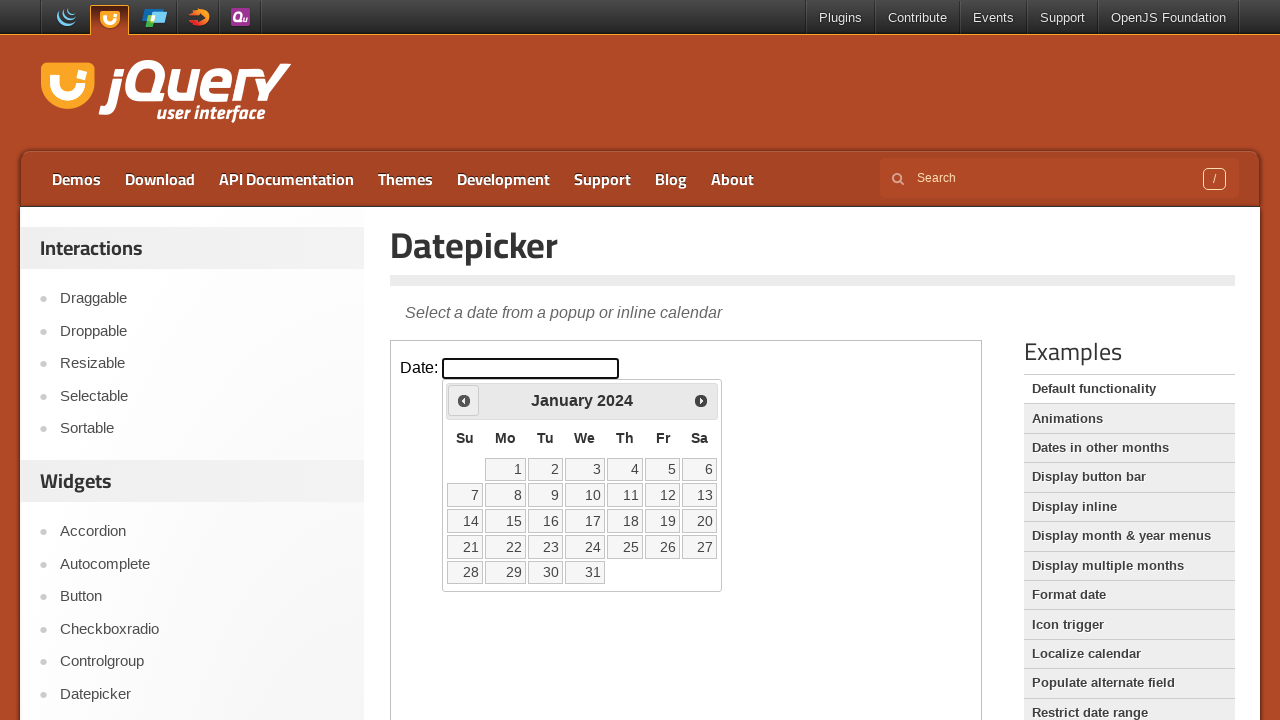

Clicked previous button to navigate to an earlier month at (464, 400) on iframe >> nth=0 >> internal:control=enter-frame >> span.ui-icon.ui-icon-circle-t
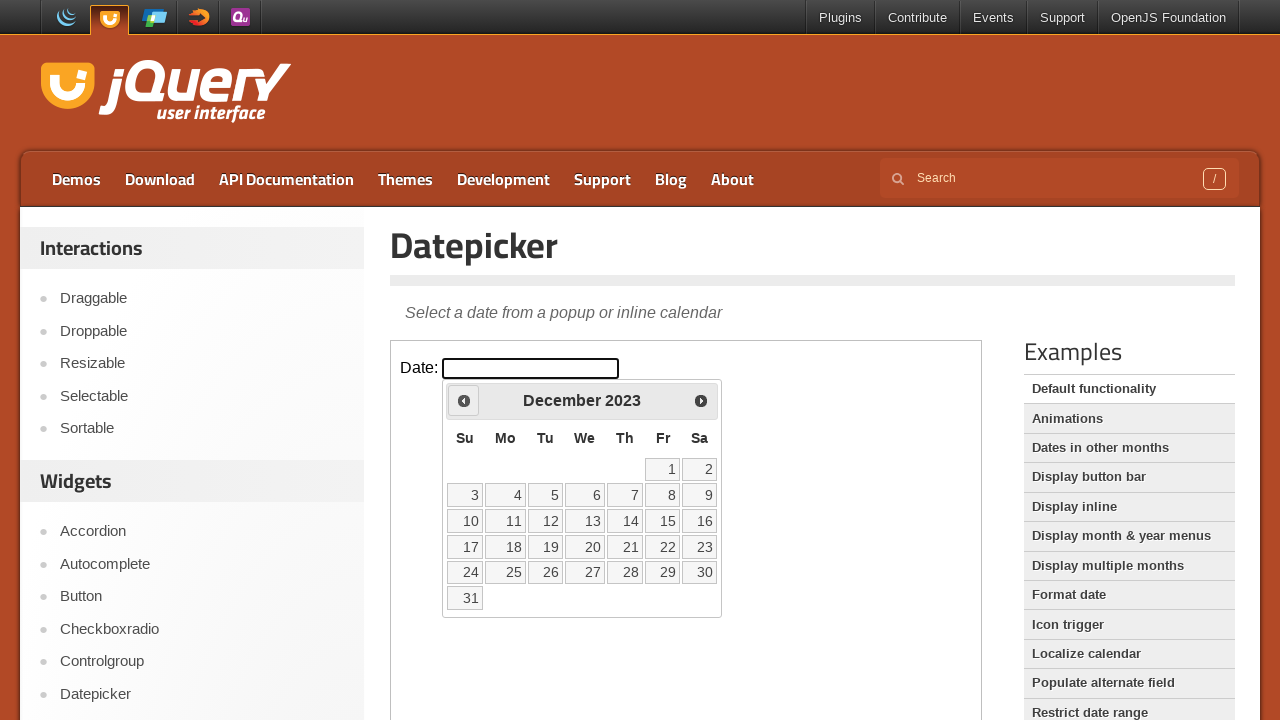

Retrieved current month and year from calendar: December 2023
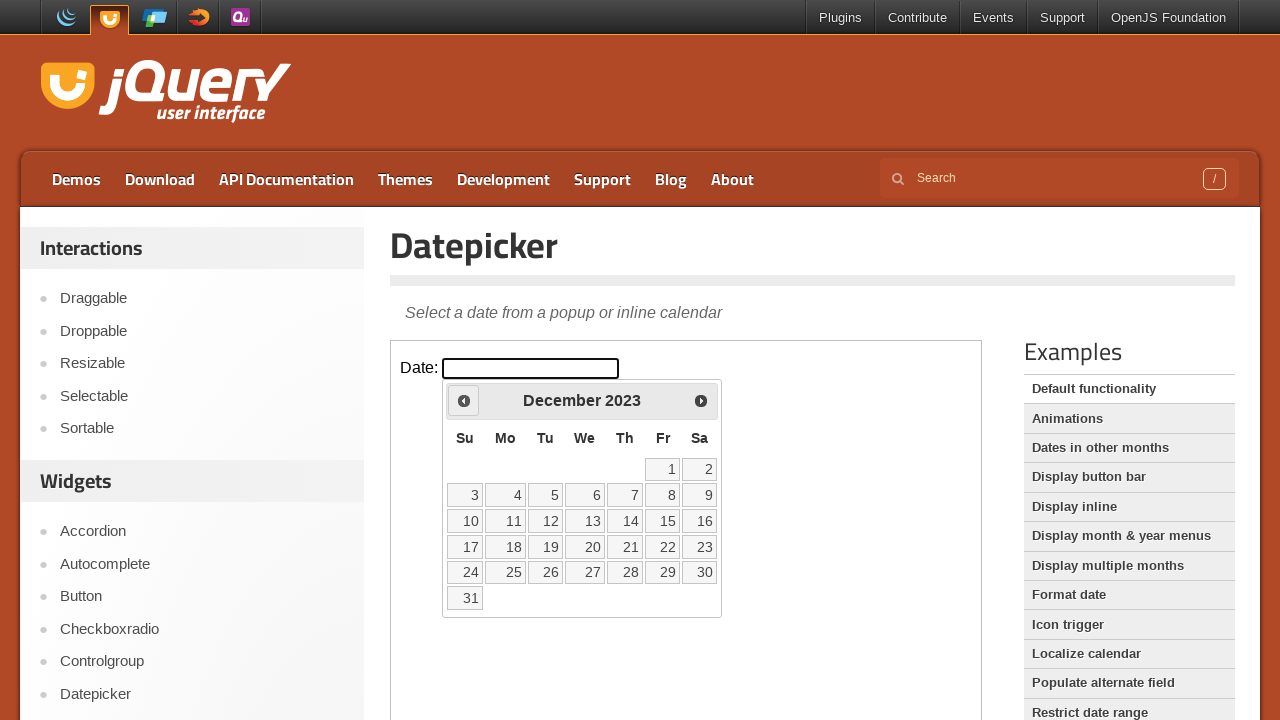

Clicked previous button to navigate to an earlier month at (464, 400) on iframe >> nth=0 >> internal:control=enter-frame >> span.ui-icon.ui-icon-circle-t
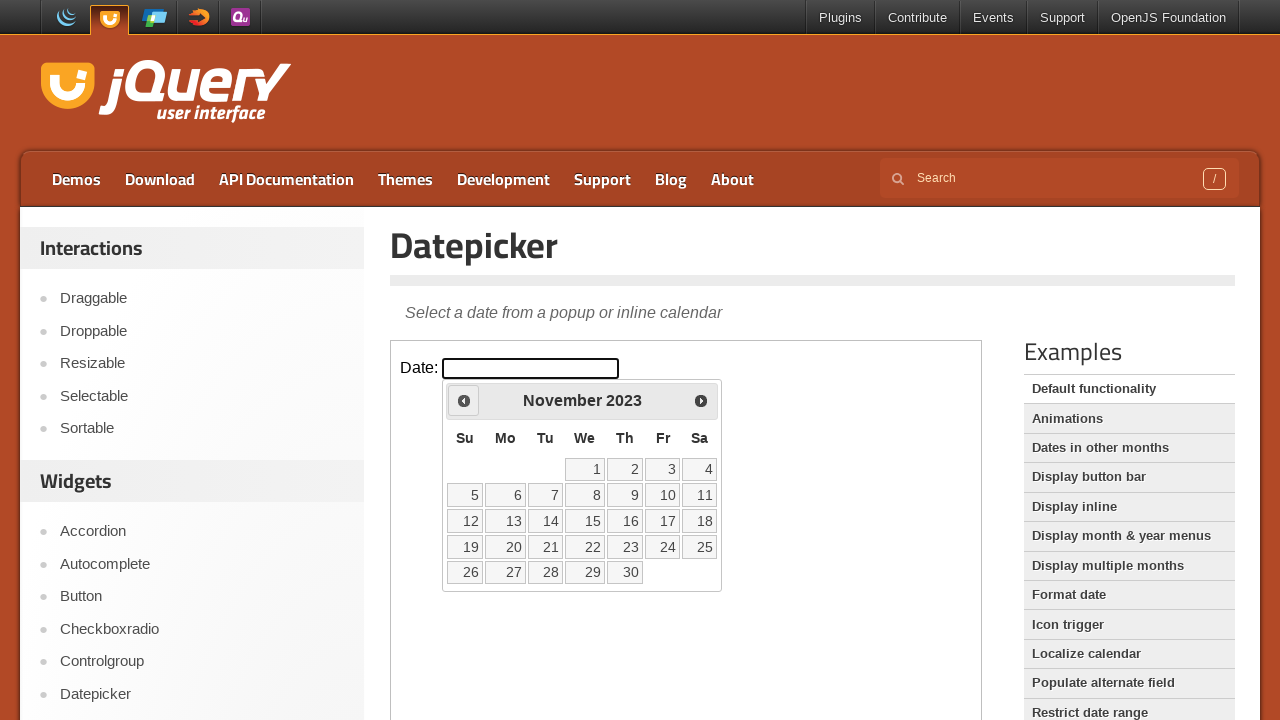

Retrieved current month and year from calendar: November 2023
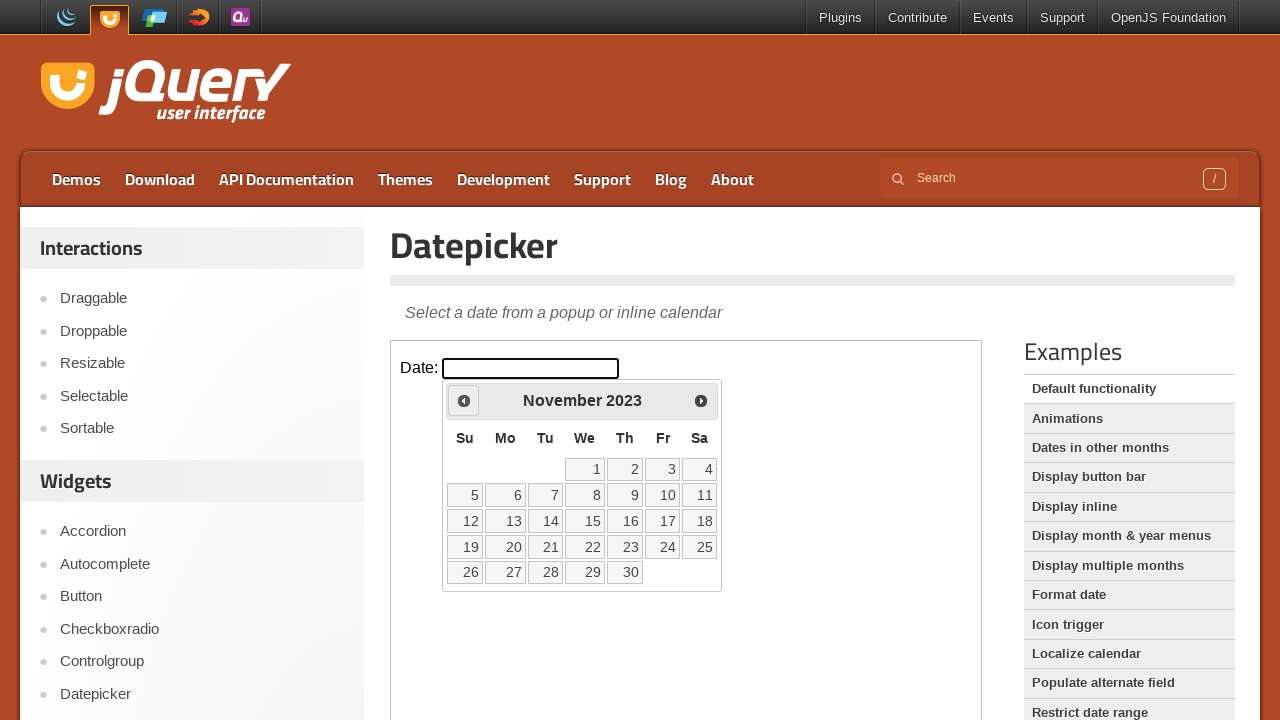

Clicked previous button to navigate to an earlier month at (464, 400) on iframe >> nth=0 >> internal:control=enter-frame >> span.ui-icon.ui-icon-circle-t
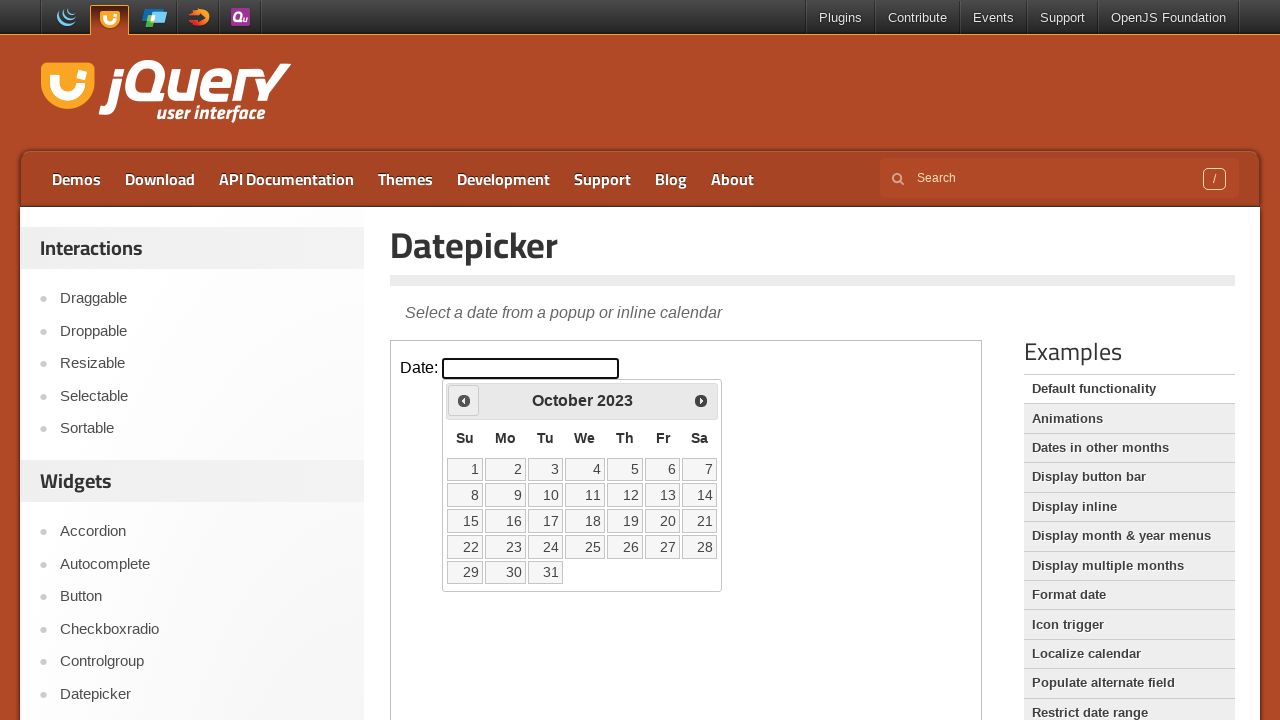

Retrieved current month and year from calendar: October 2023
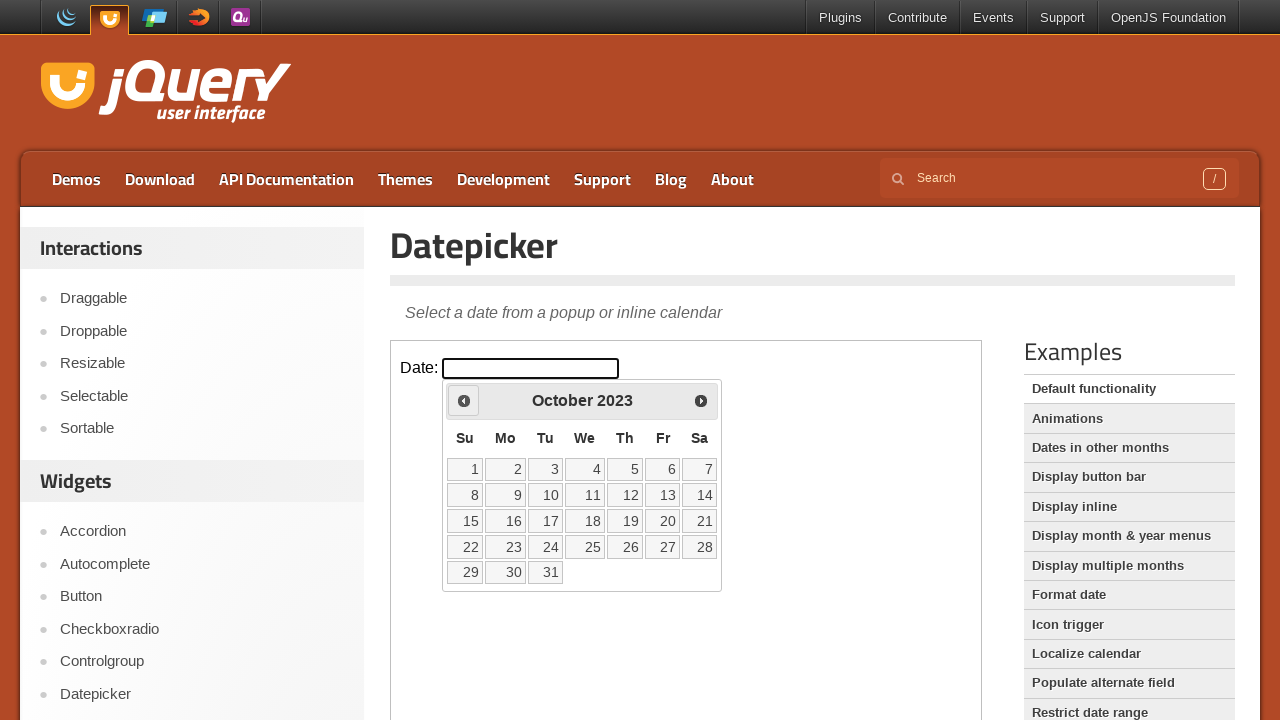

Clicked previous button to navigate to an earlier month at (464, 400) on iframe >> nth=0 >> internal:control=enter-frame >> span.ui-icon.ui-icon-circle-t
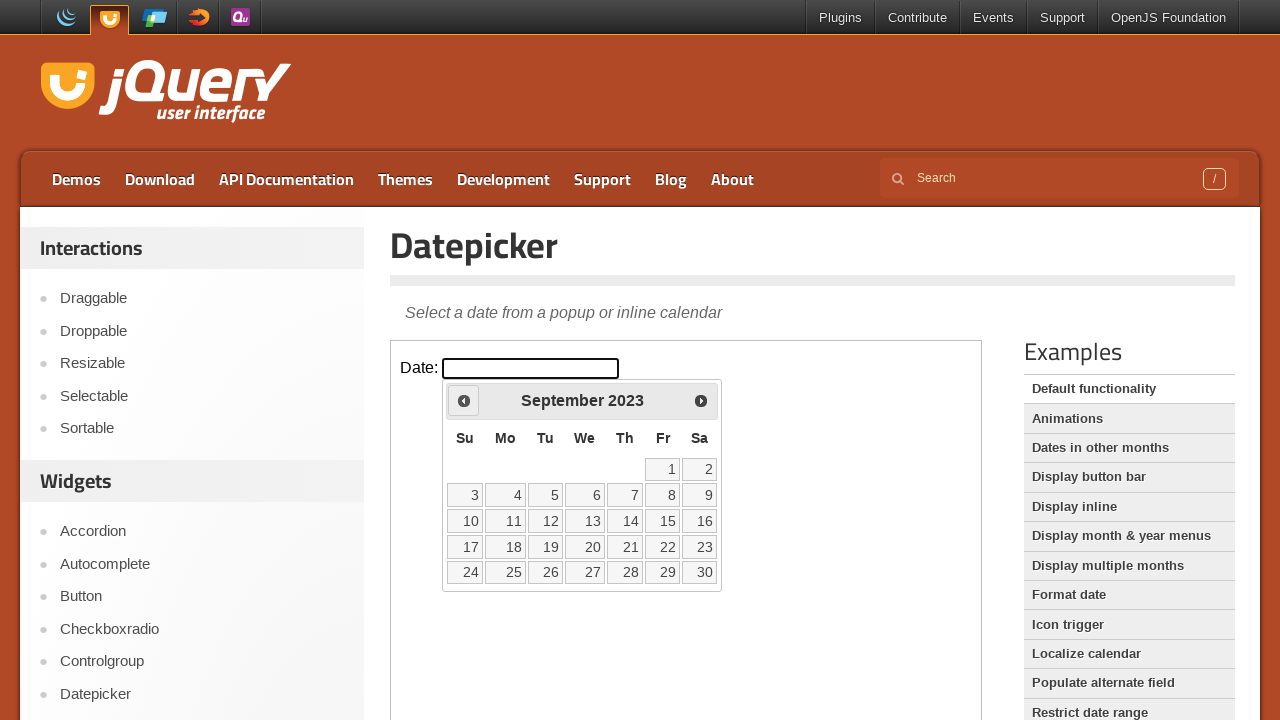

Retrieved current month and year from calendar: September 2023
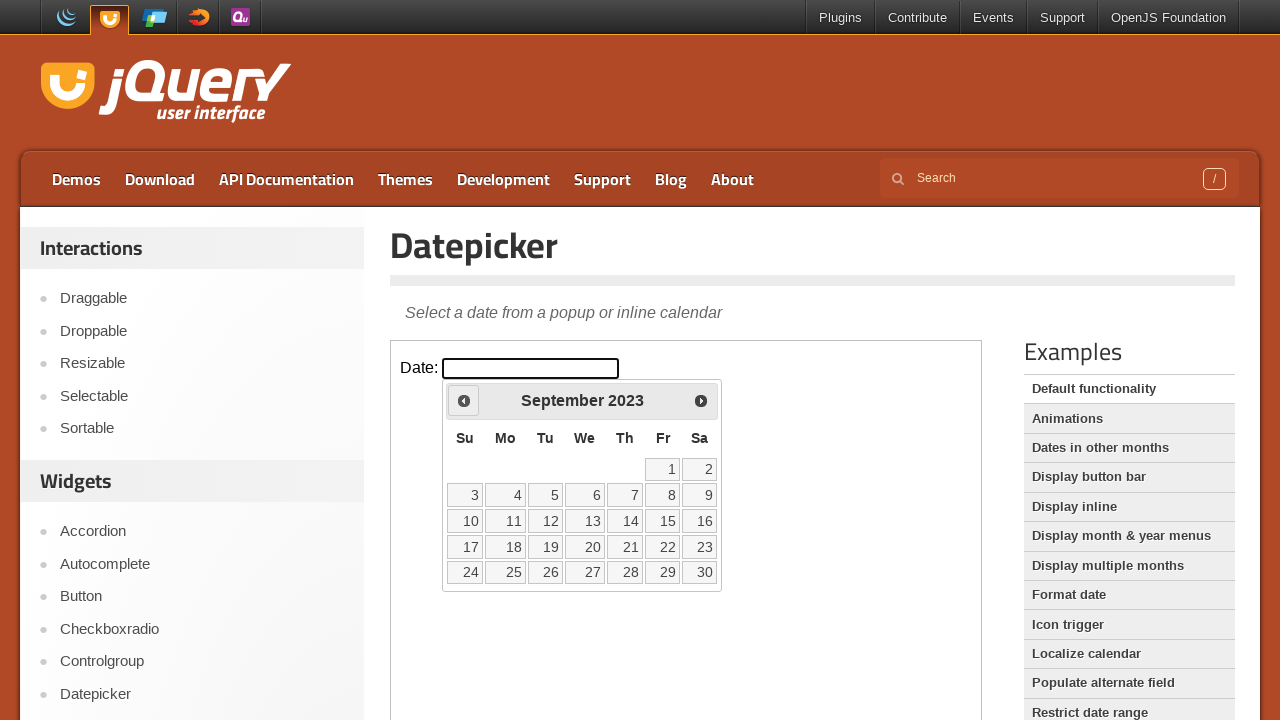

Clicked previous button to navigate to an earlier month at (464, 400) on iframe >> nth=0 >> internal:control=enter-frame >> span.ui-icon.ui-icon-circle-t
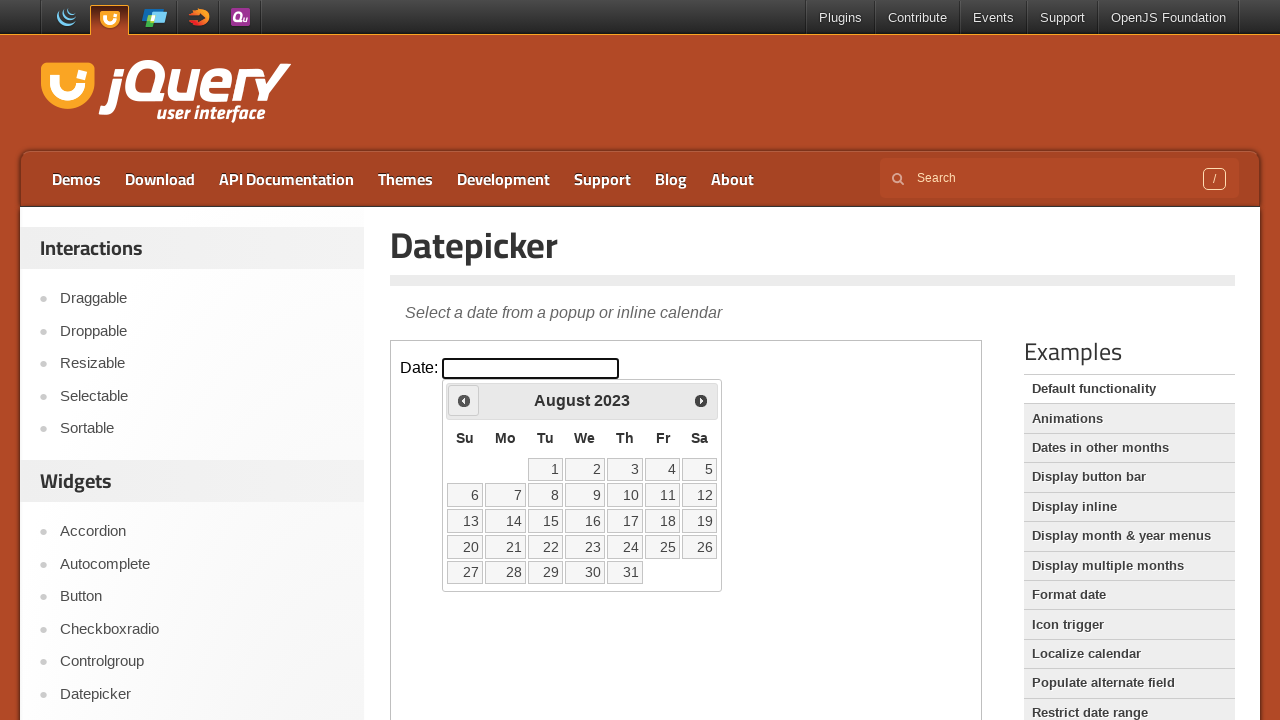

Retrieved current month and year from calendar: August 2023
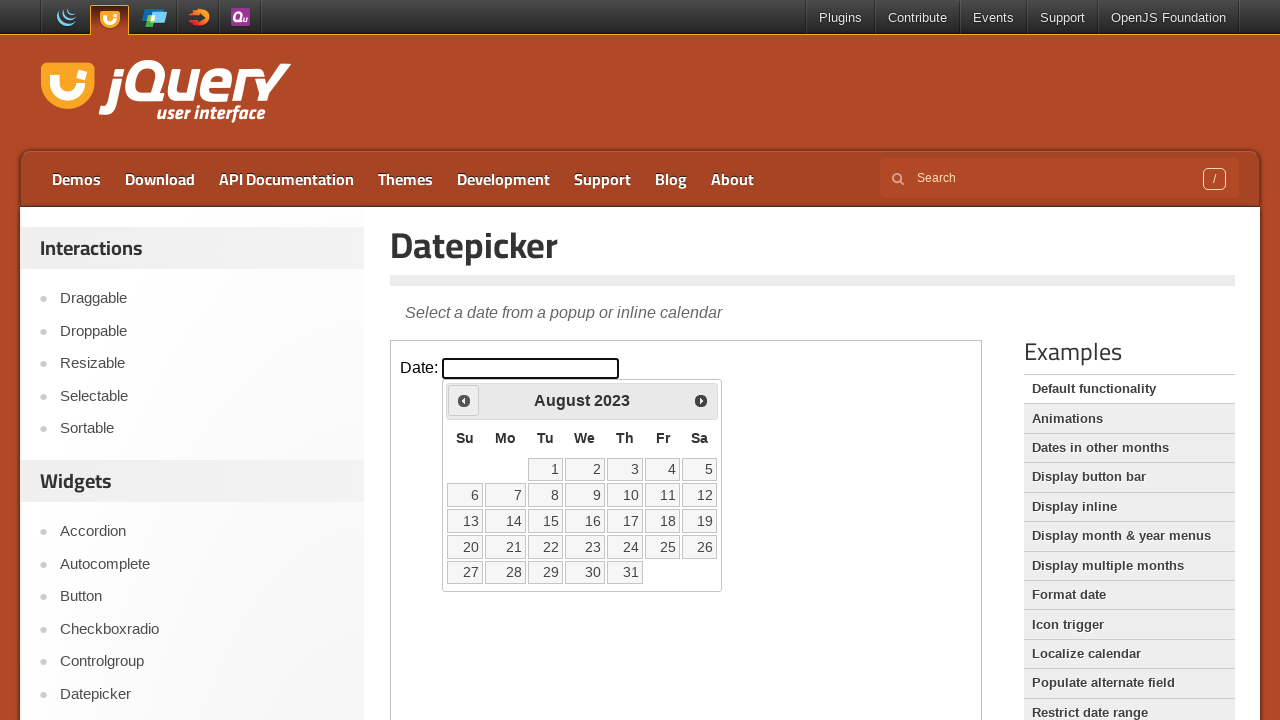

Clicked previous button to navigate to an earlier month at (464, 400) on iframe >> nth=0 >> internal:control=enter-frame >> span.ui-icon.ui-icon-circle-t
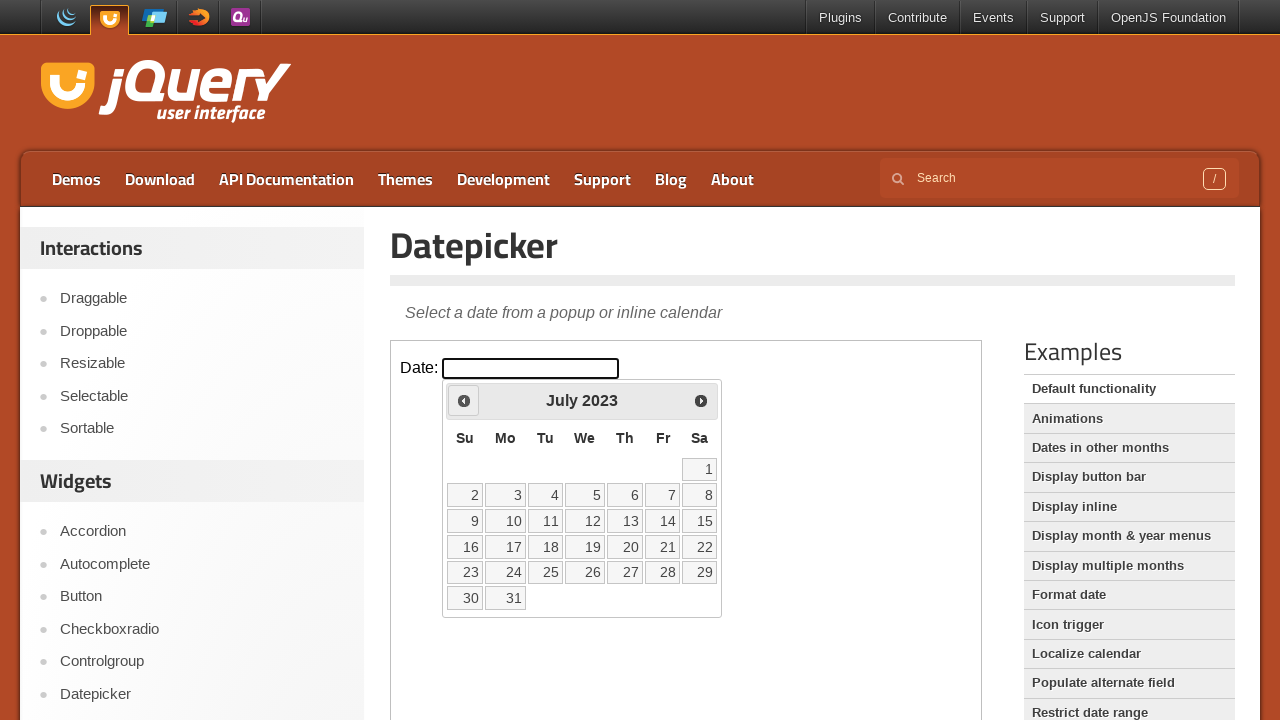

Retrieved current month and year from calendar: July 2023
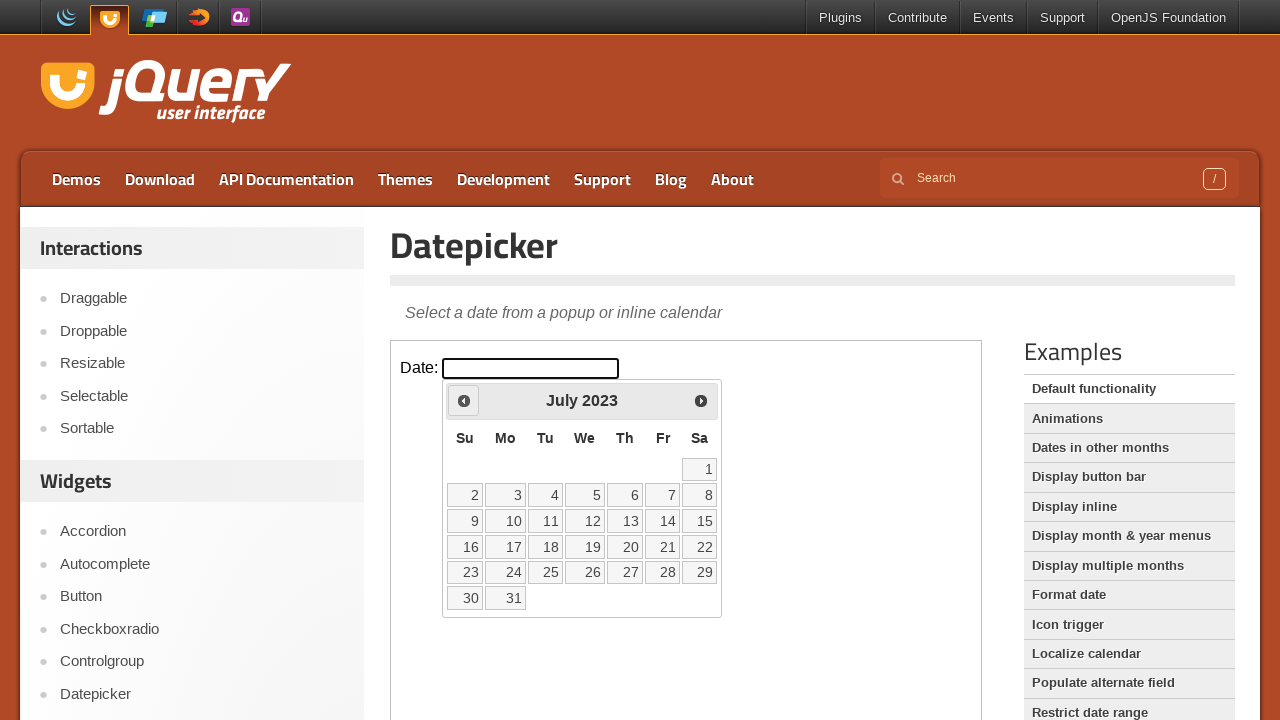

Reached target month and year: July 2023
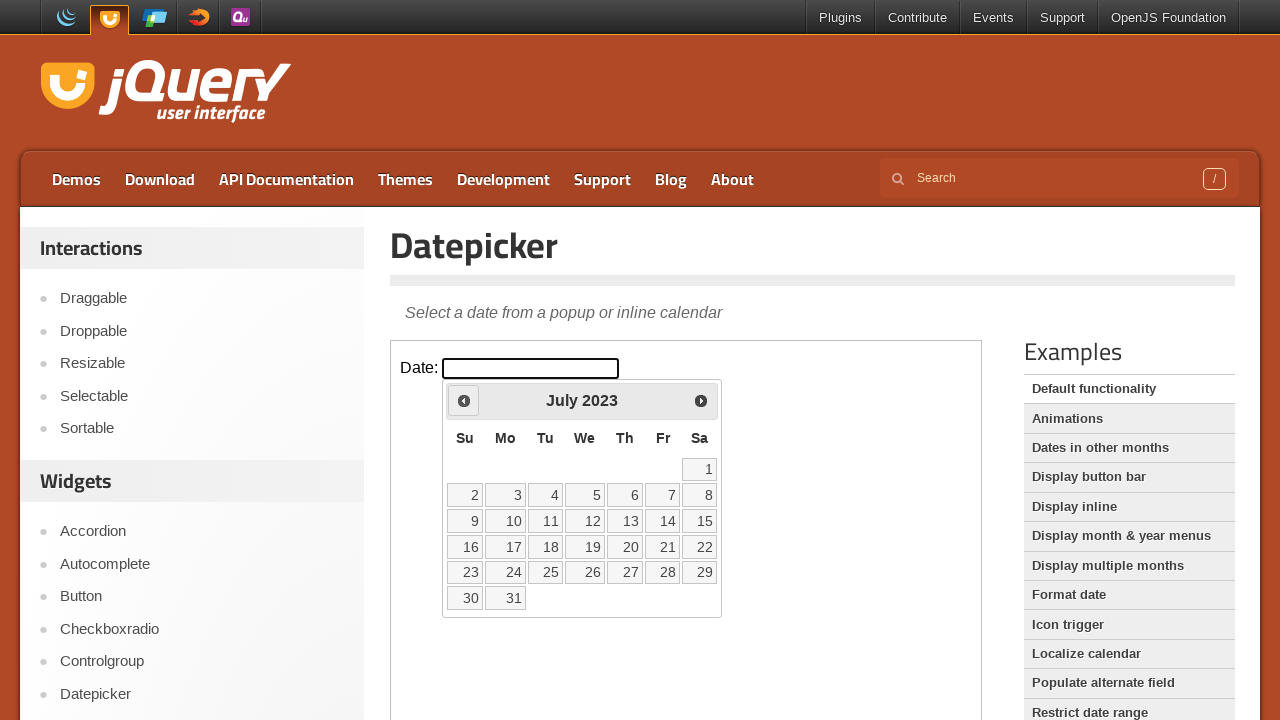

Located all date cells in the calendar table
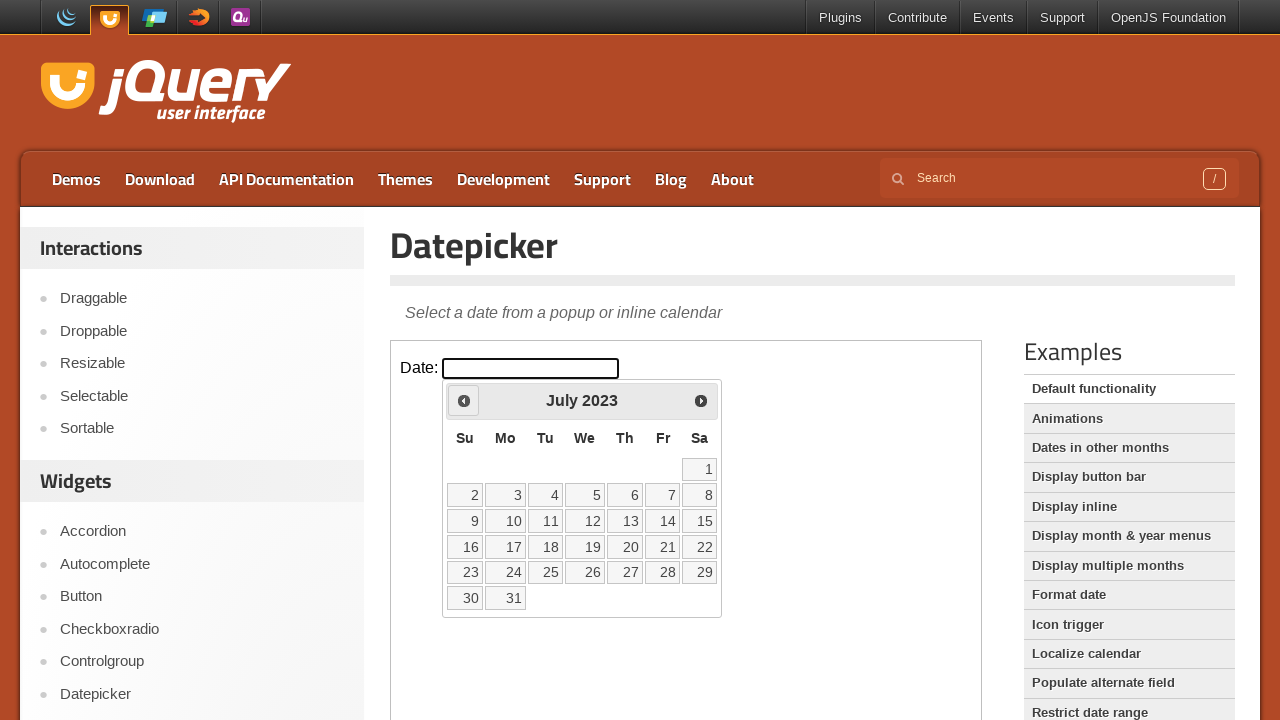

Clicked on day 7 in the calendar to select July 7, 2023 at (663, 495) on iframe >> nth=0 >> internal:control=enter-frame >> table.ui-datepicker-calendar 
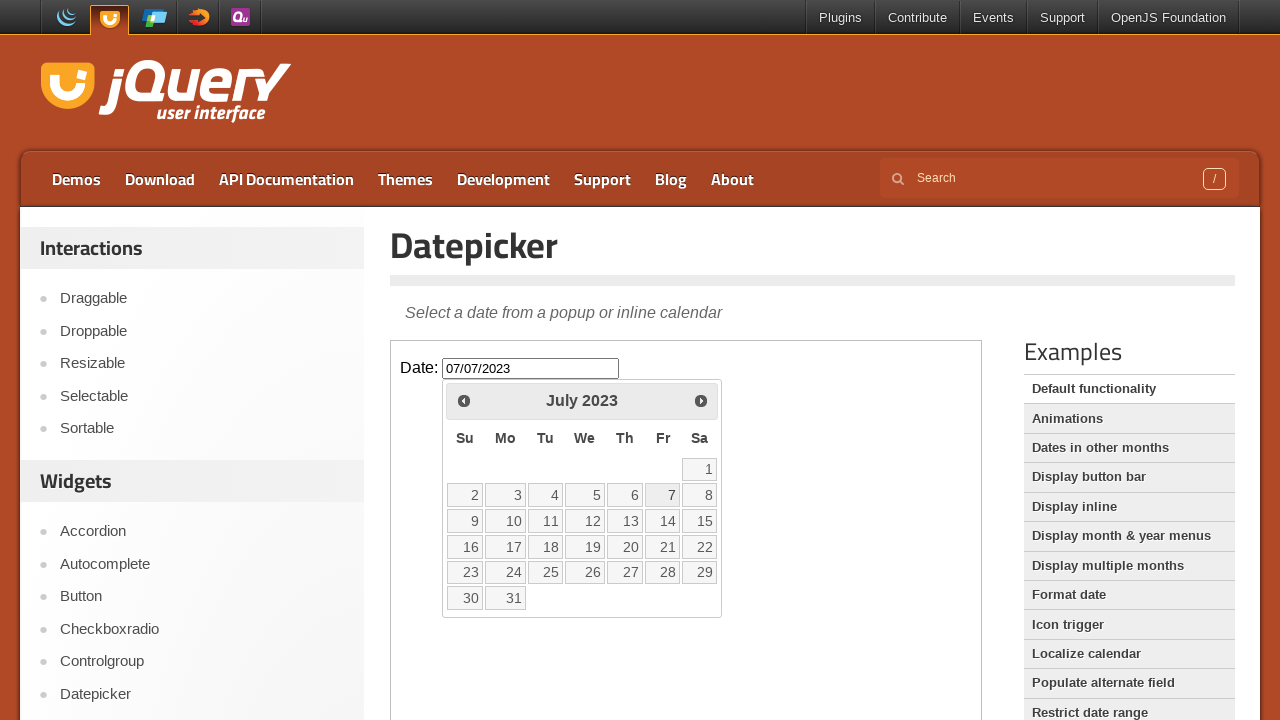

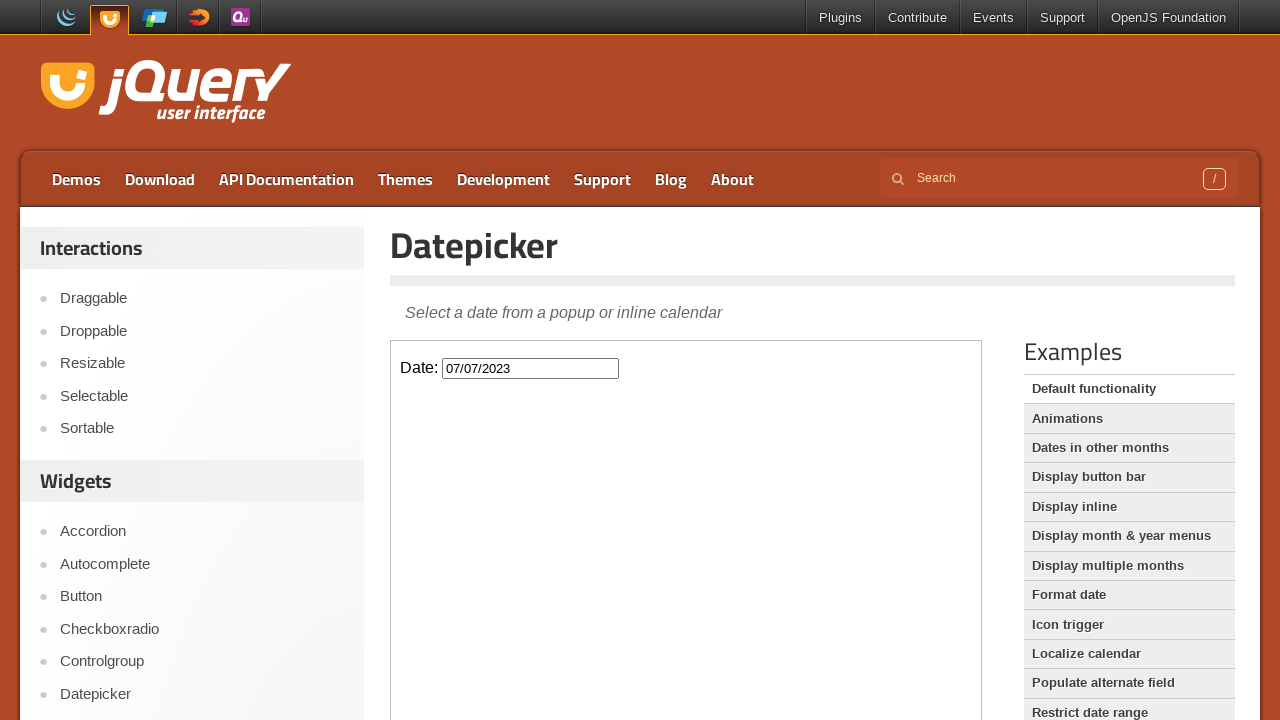